Tests e-commerce purchase flow by browsing products, adding items to cart, managing cart contents, and completing checkout with order details

Starting URL: https://www.demoblaze.com/index.html

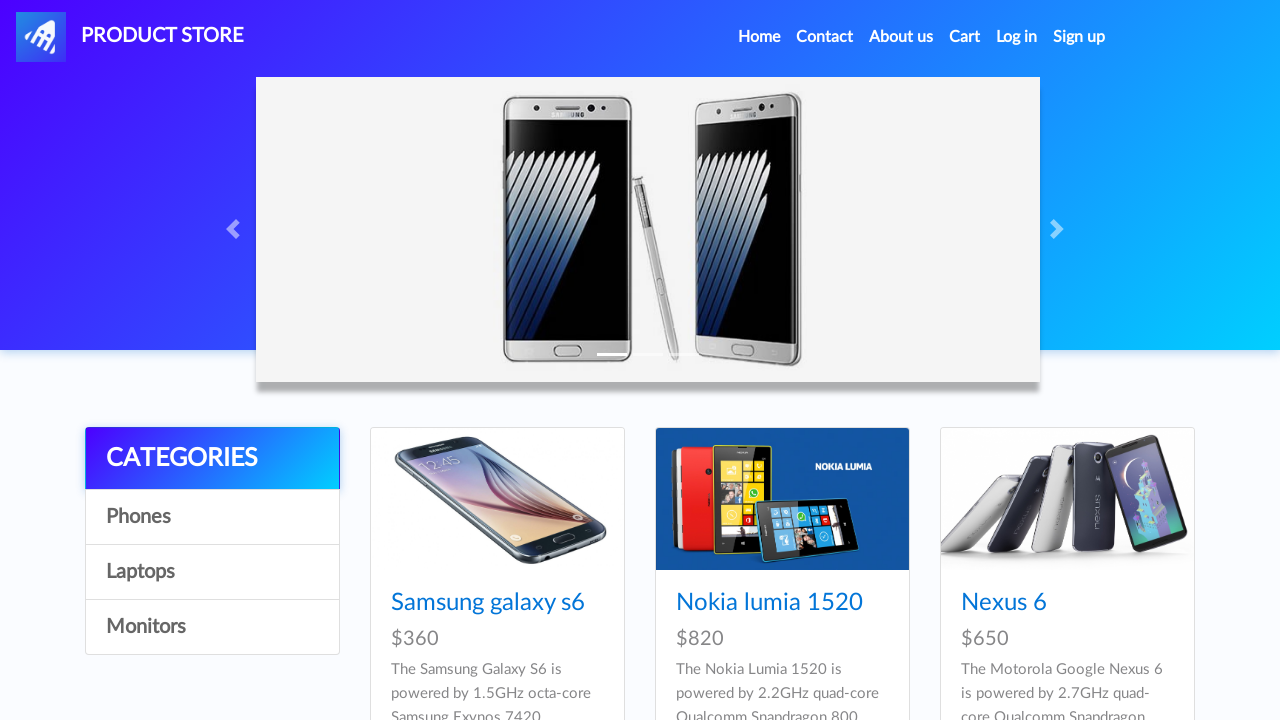

Clicked on Samsung Galaxy S6 product at (488, 603) on xpath=//html/body/div[5]/div/div[2]/div/div[1]/div/div/h4/a
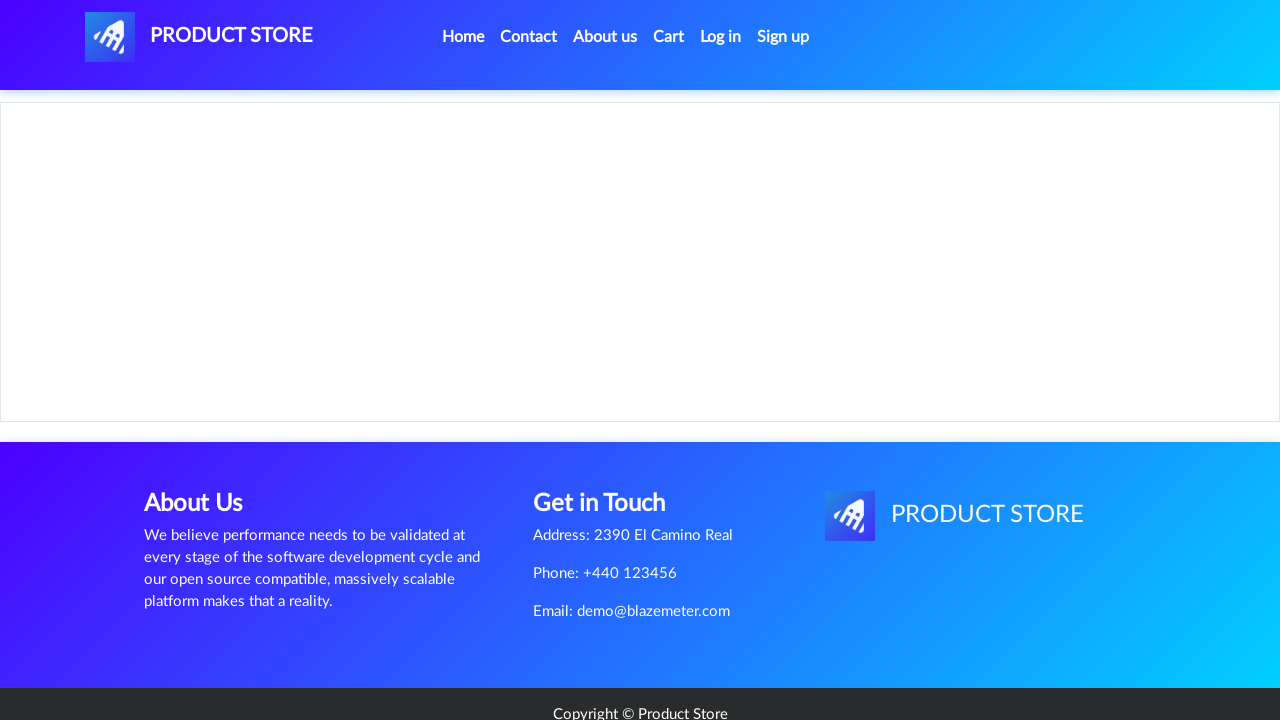

Waited for product page to load
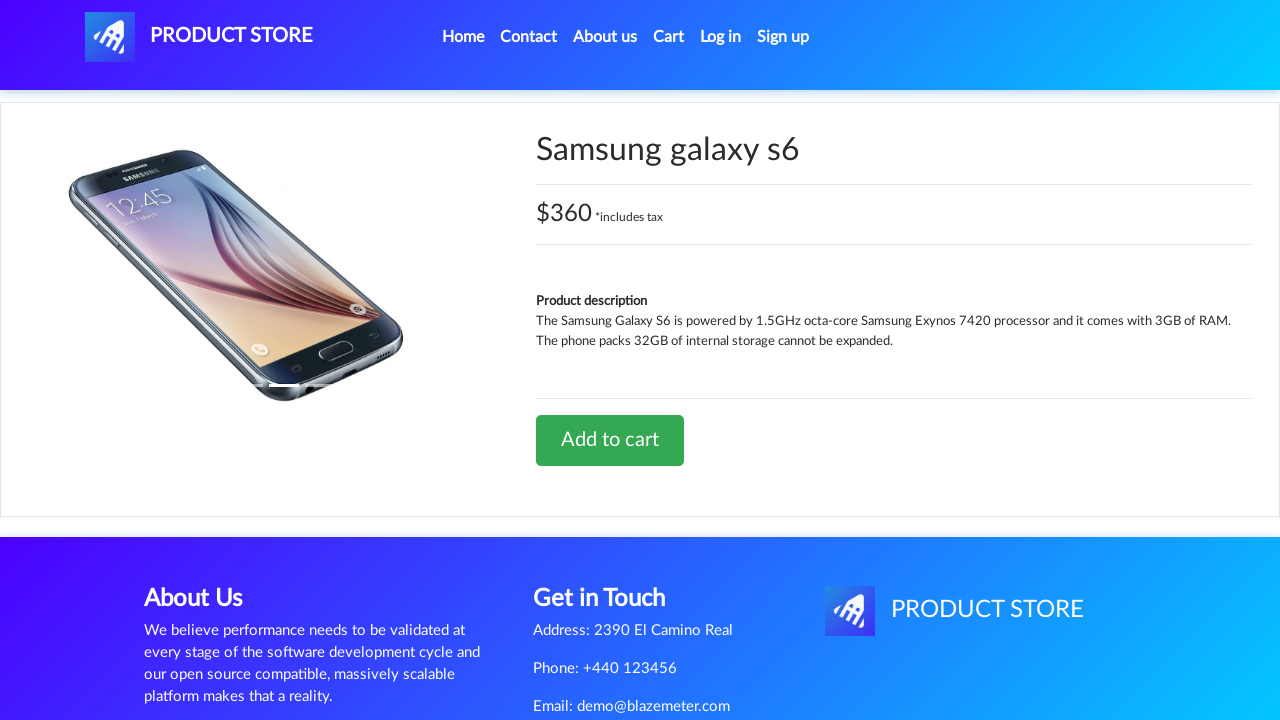

Clicked Add to Cart button for Samsung Galaxy S6 at (610, 440) on xpath=//*[@id='tbodyid']/div[2]/div/a
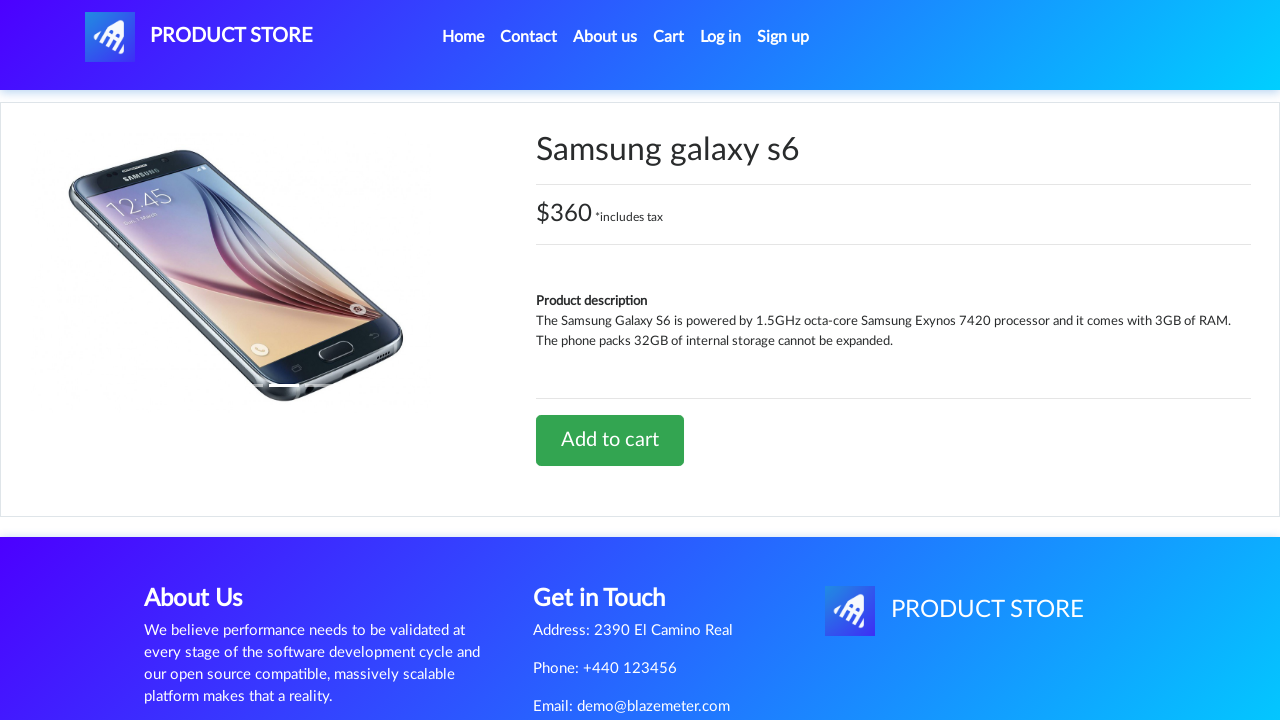

Waited for add to cart action to complete
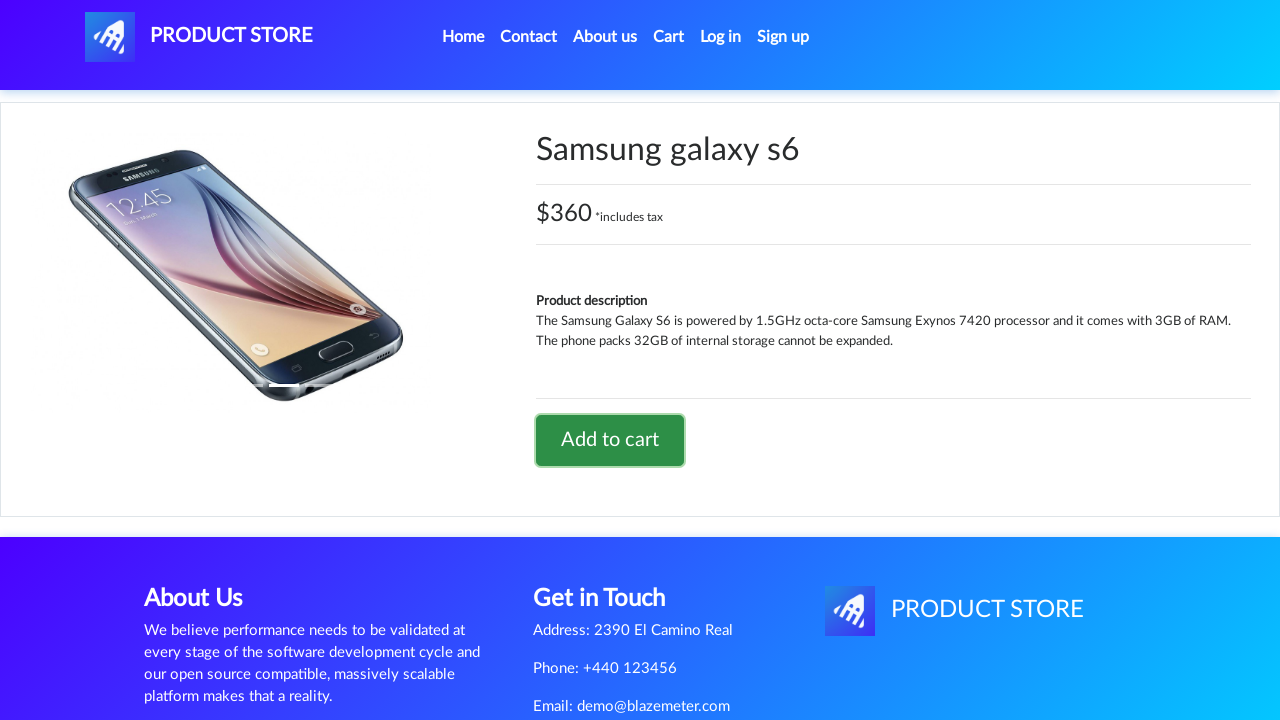

Set up alert handler to accept dialogs
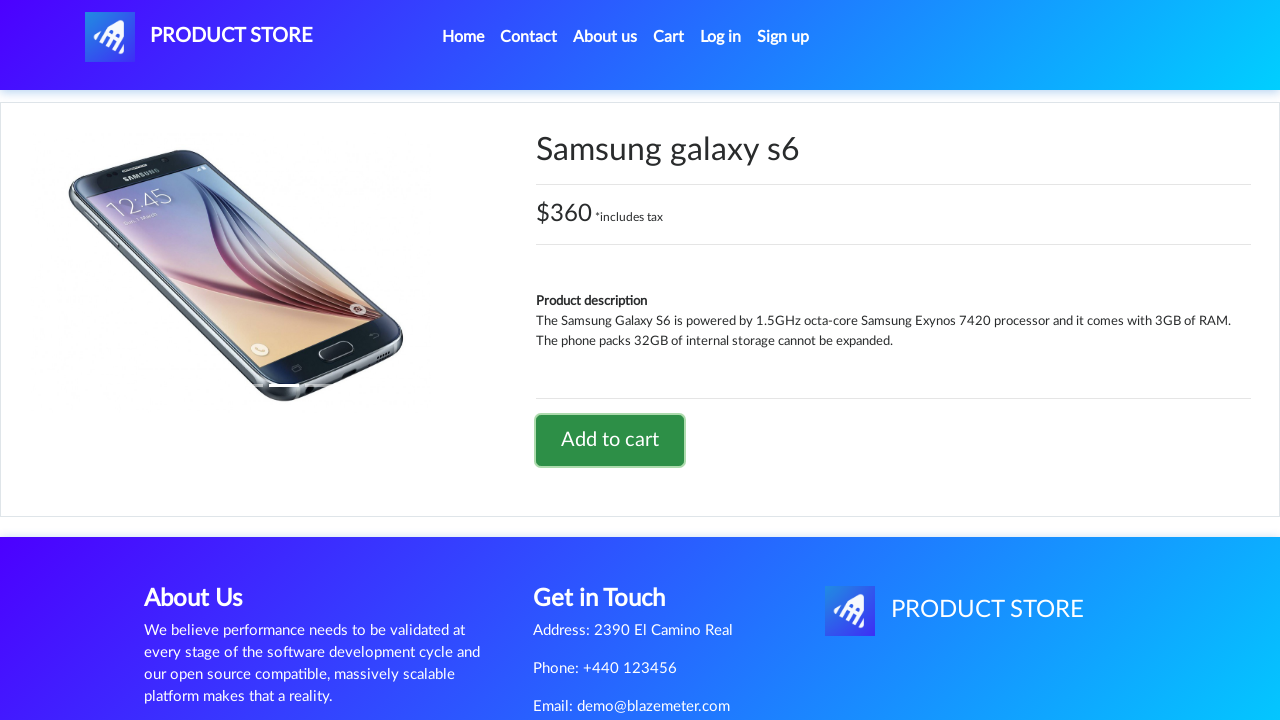

Waited for alert confirmation
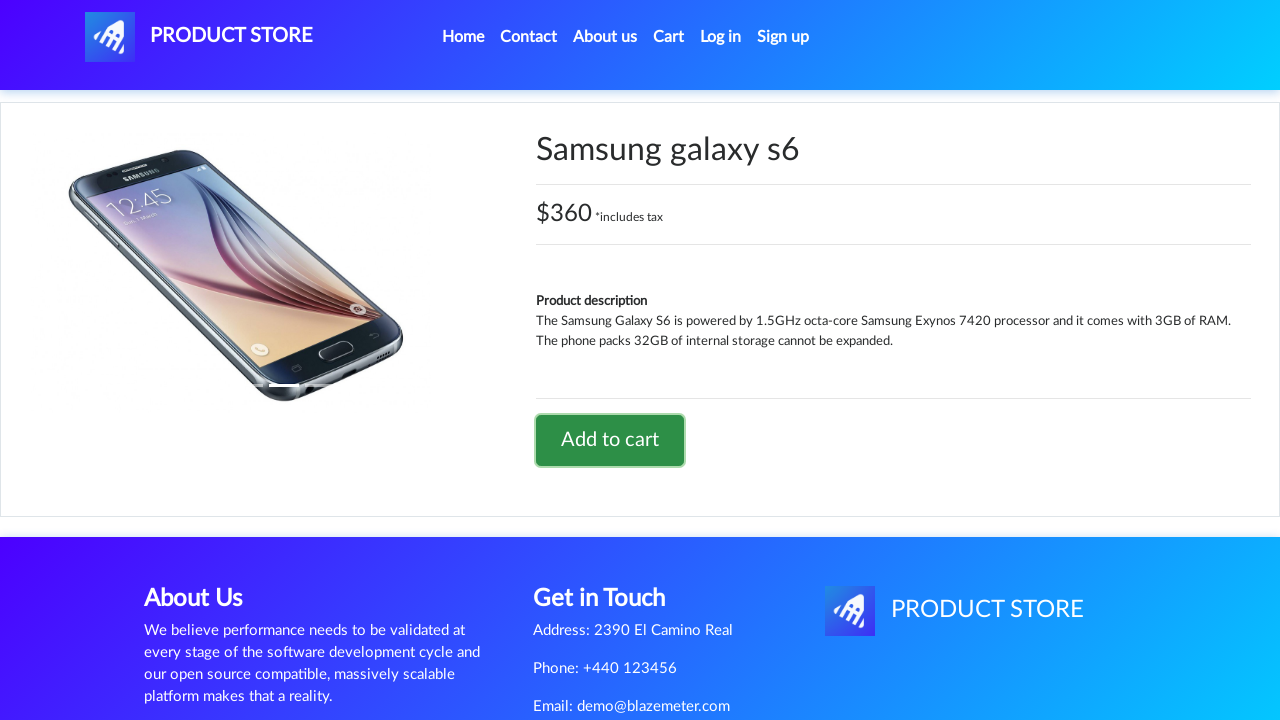

Clicked Home button to return to main page at (463, 37) on xpath=//*[@id='navbarExample']/ul/li[1]/a
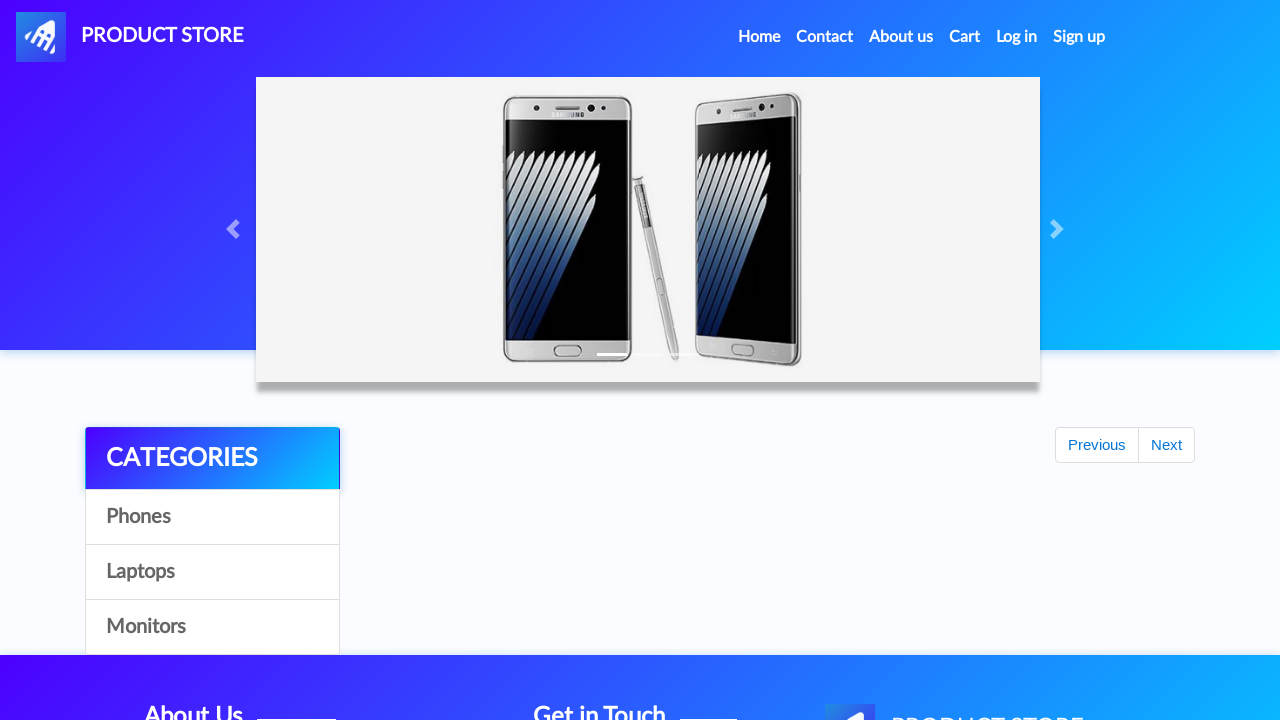

Waited for home page to load
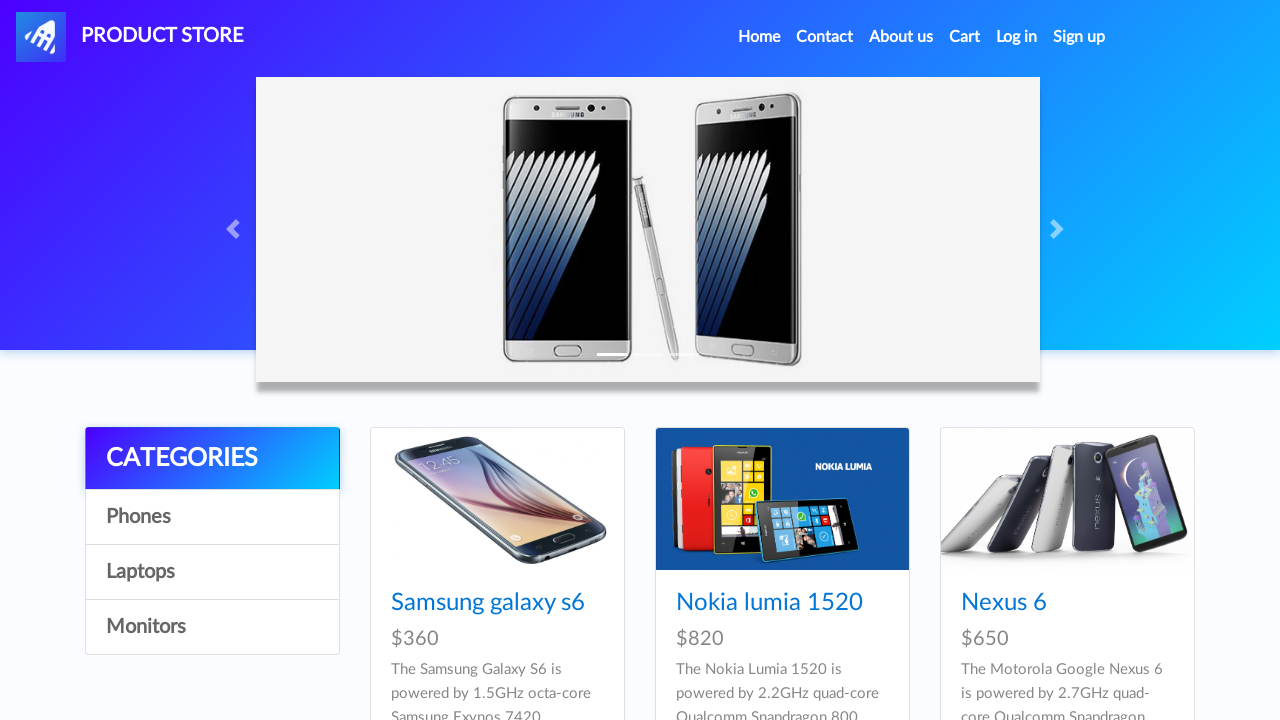

Scrolled to next page button
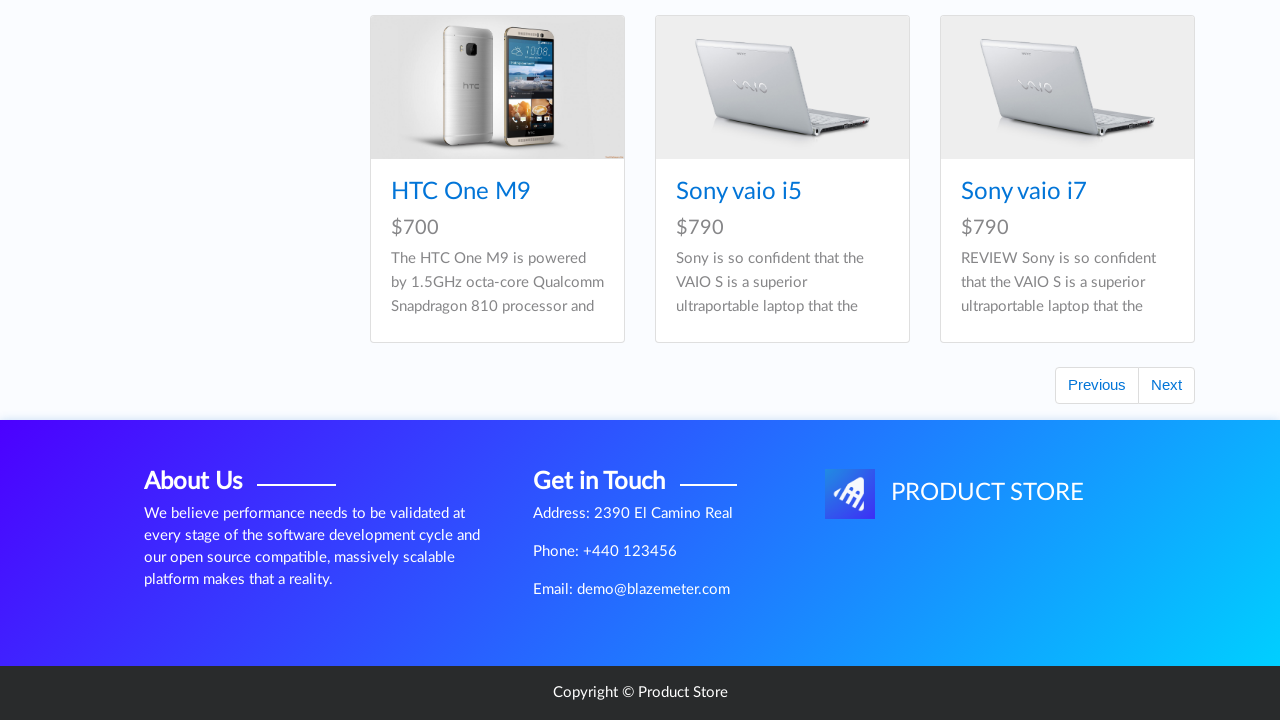

Waited for scroll to complete
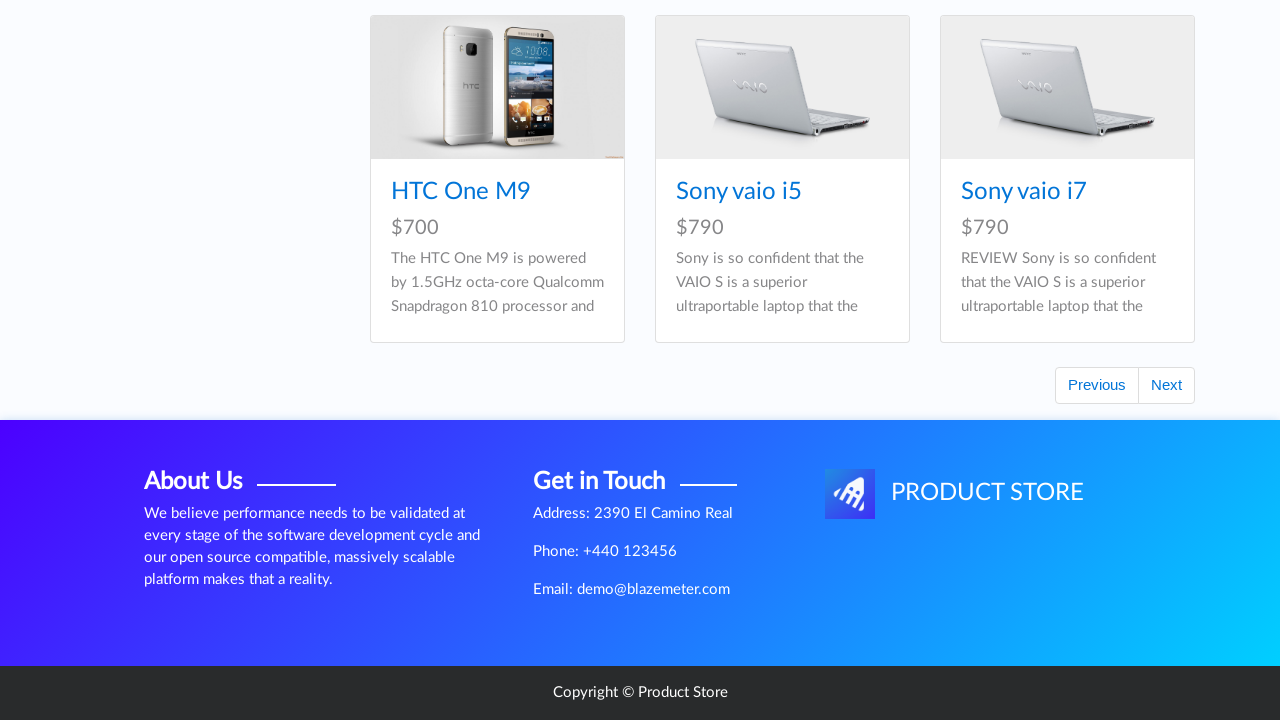

Clicked next page button to view more products at (1166, 385) on xpath=//*[@id='next2']
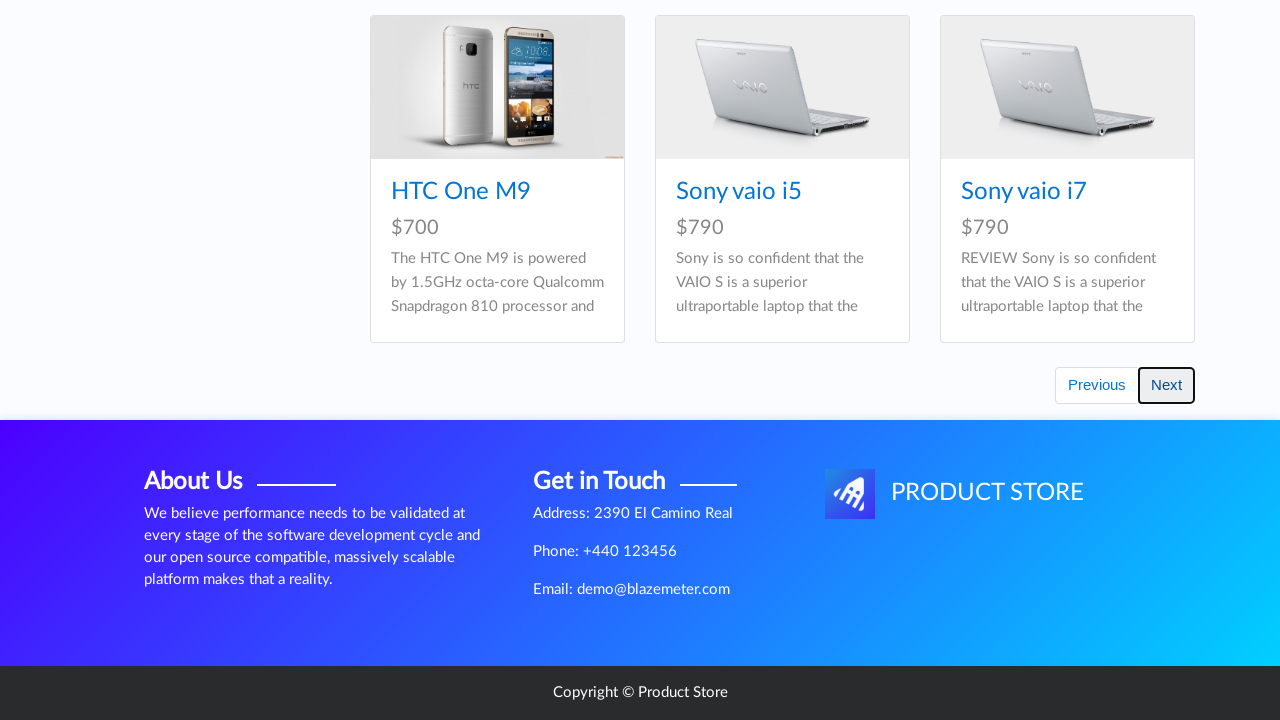

Waited for next page to load
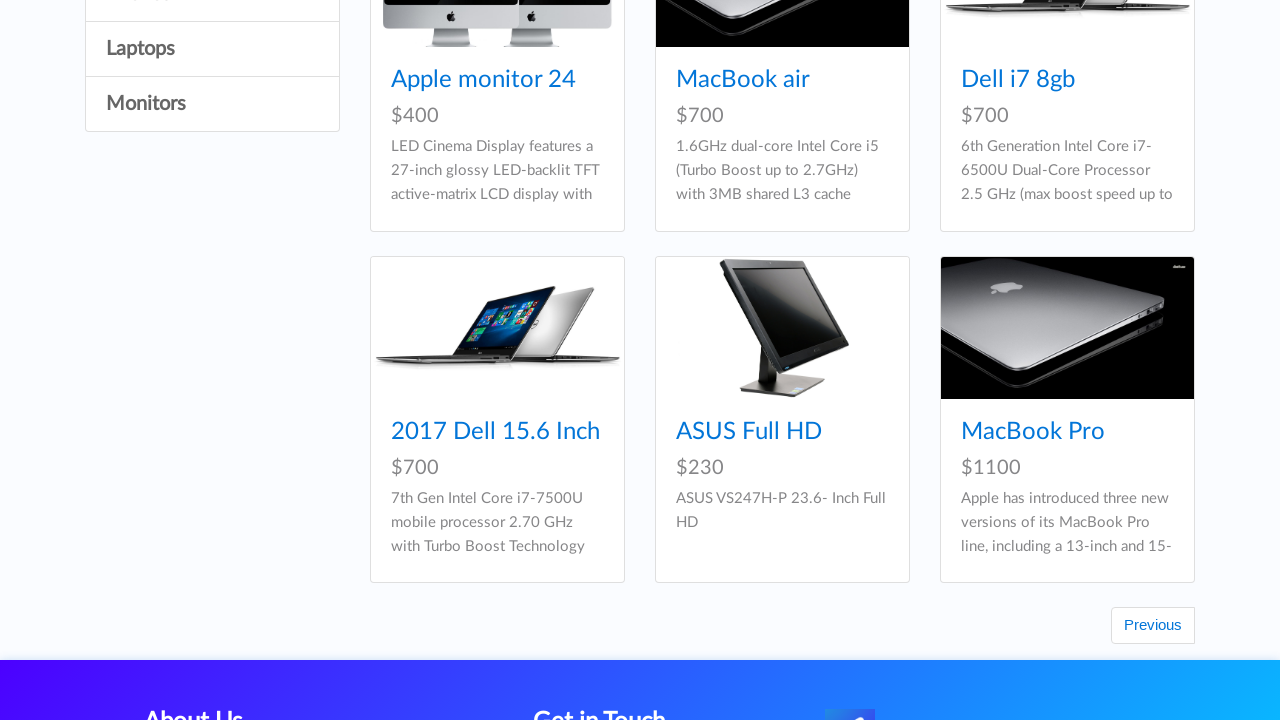

Scrolled down 350 pixels to view more products
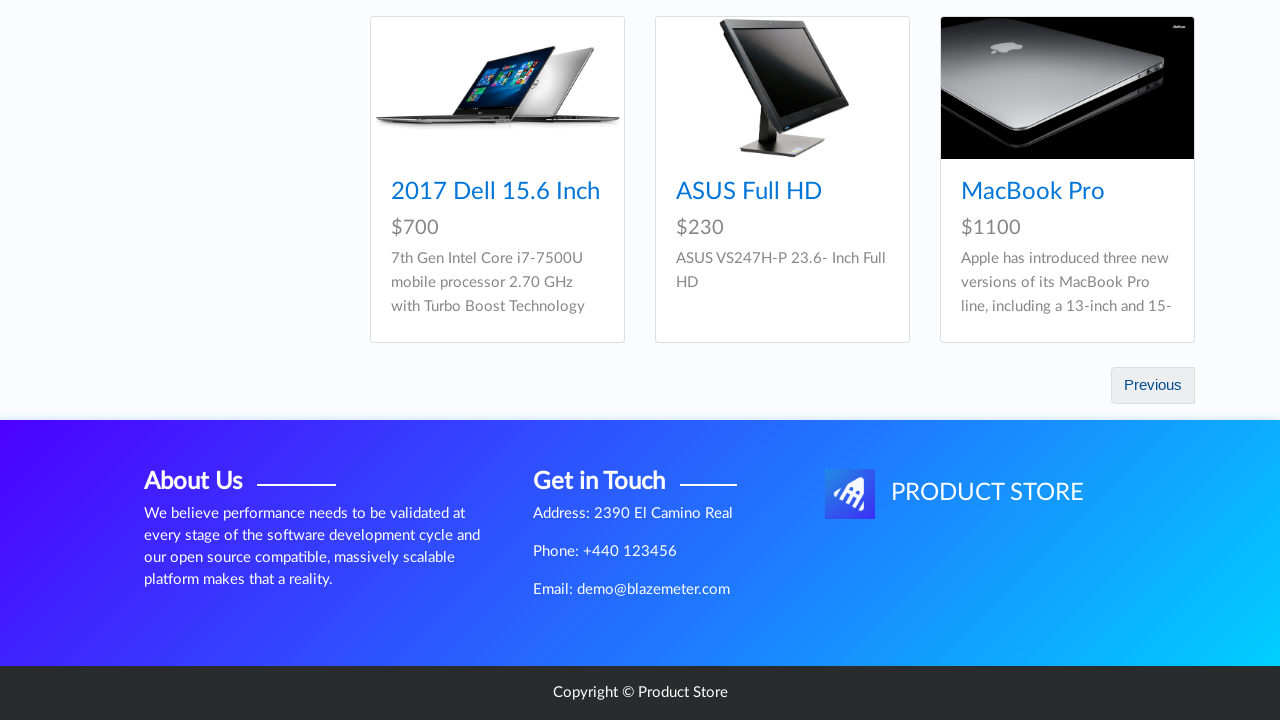

Waited for scroll to settle
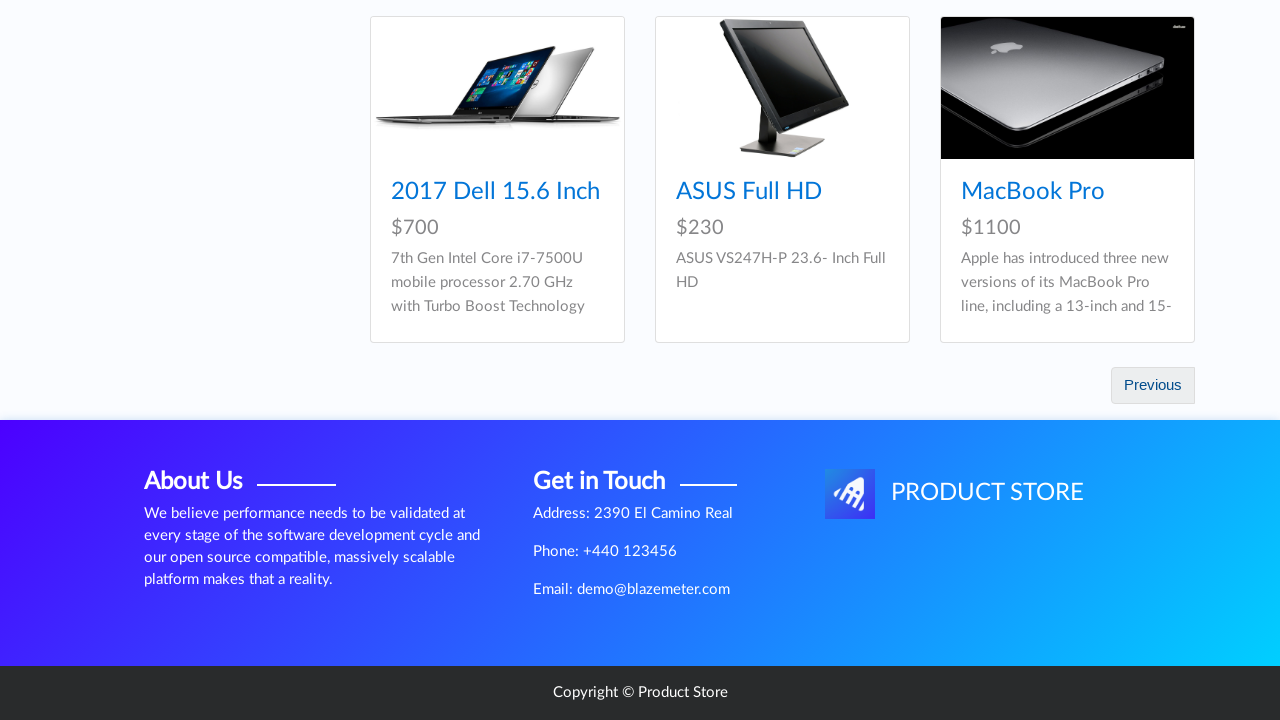

Clicked on Dell laptop product at (496, 192) on xpath=//html/body/div[5]/div/div[2]/div/div[4]/div/div/h4/a
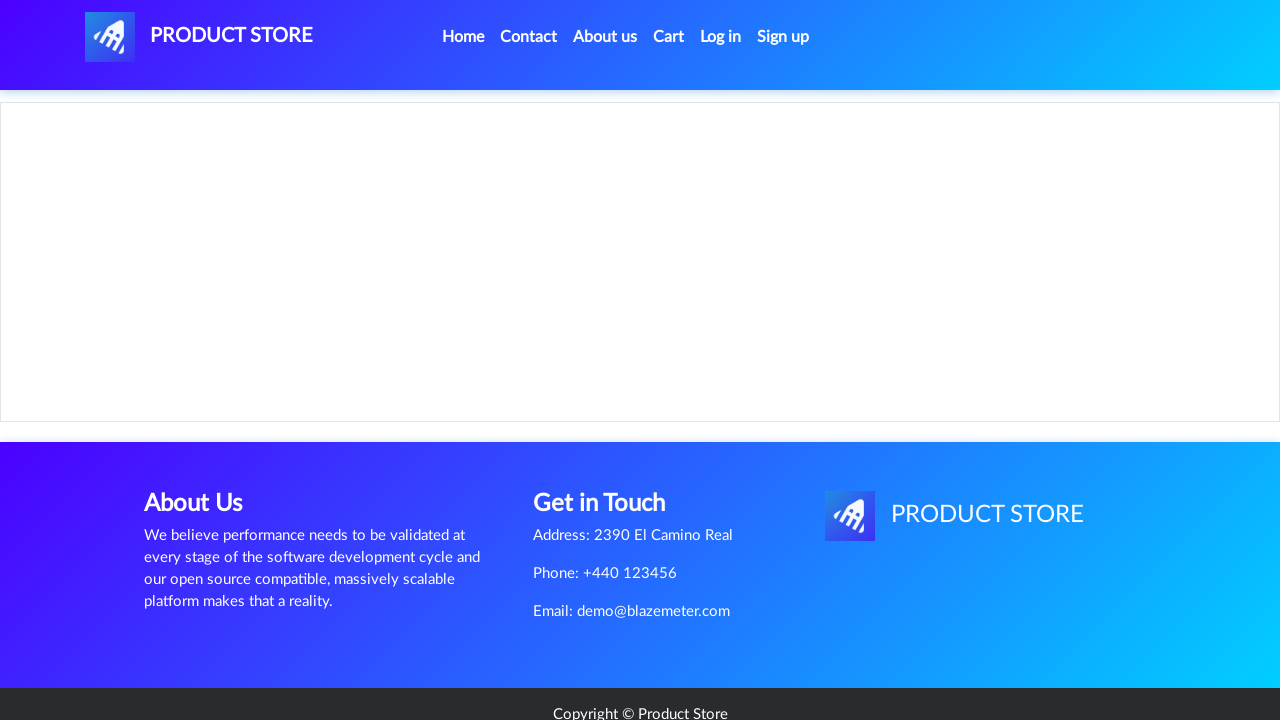

Waited for Dell product page to load
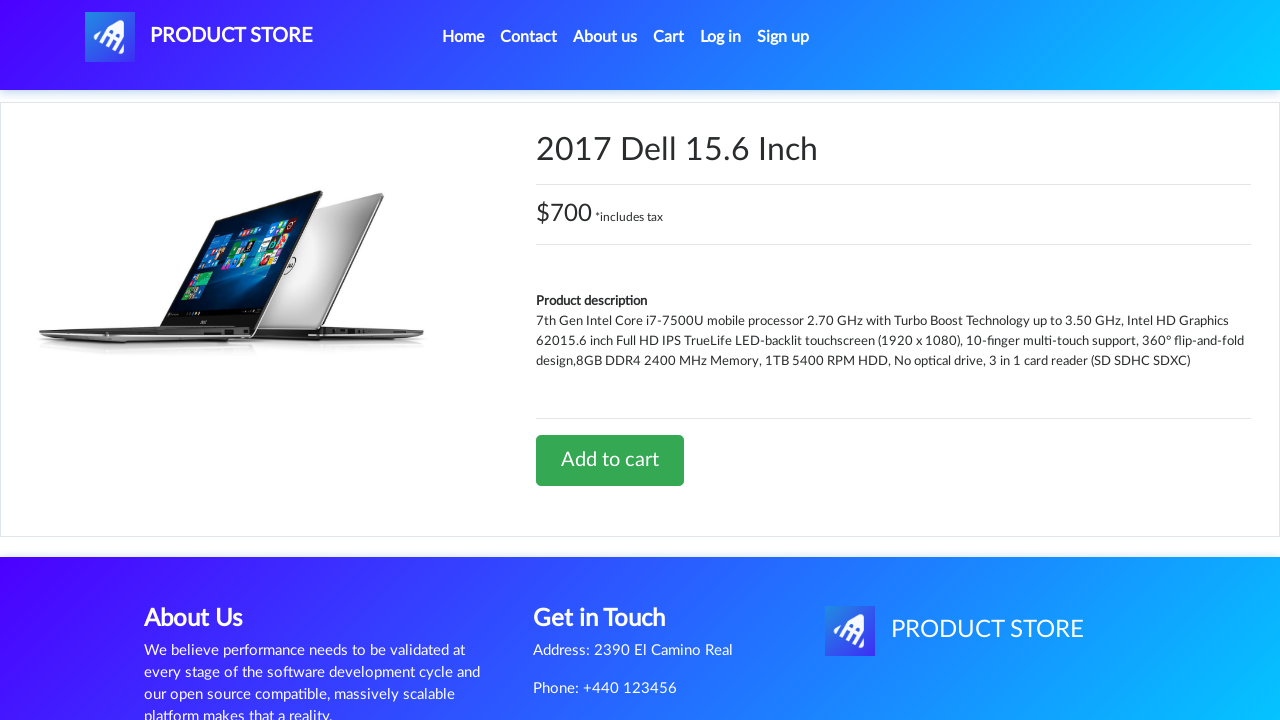

Clicked Add to Cart button for Dell laptop at (610, 460) on xpath=//*[@id='tbodyid']/div[2]/div/a
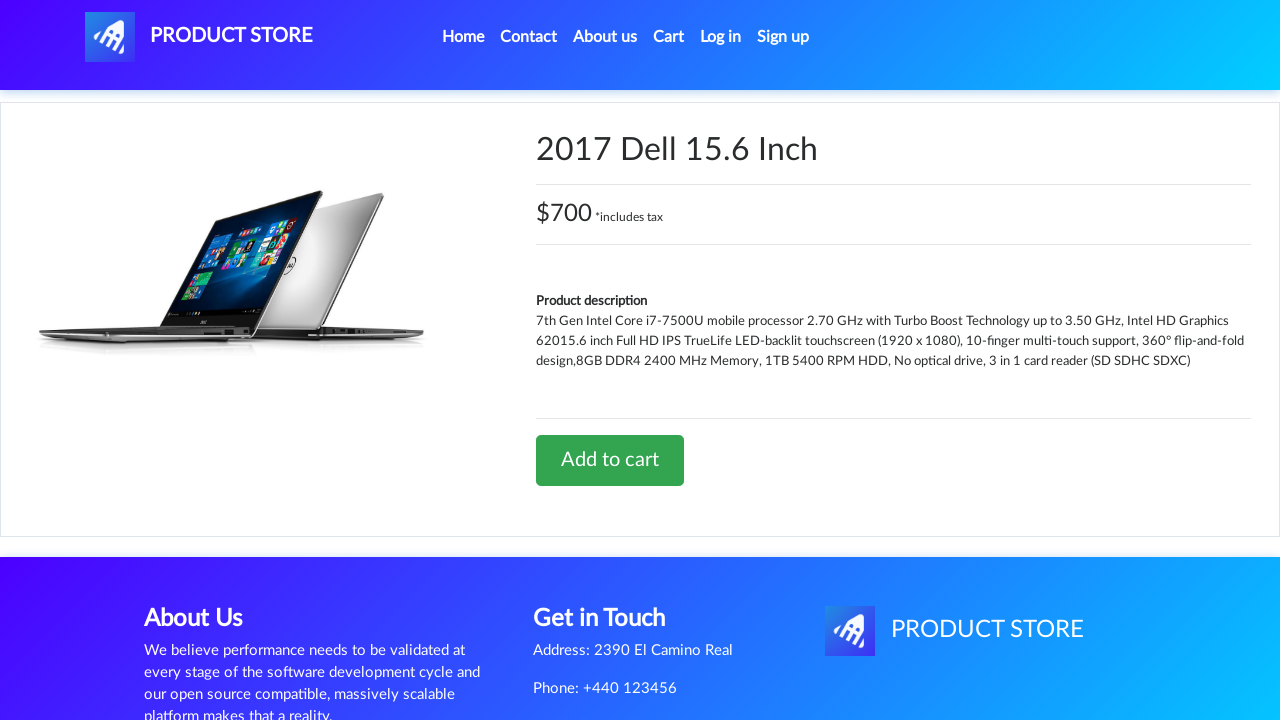

Waited for Dell to be added to cart
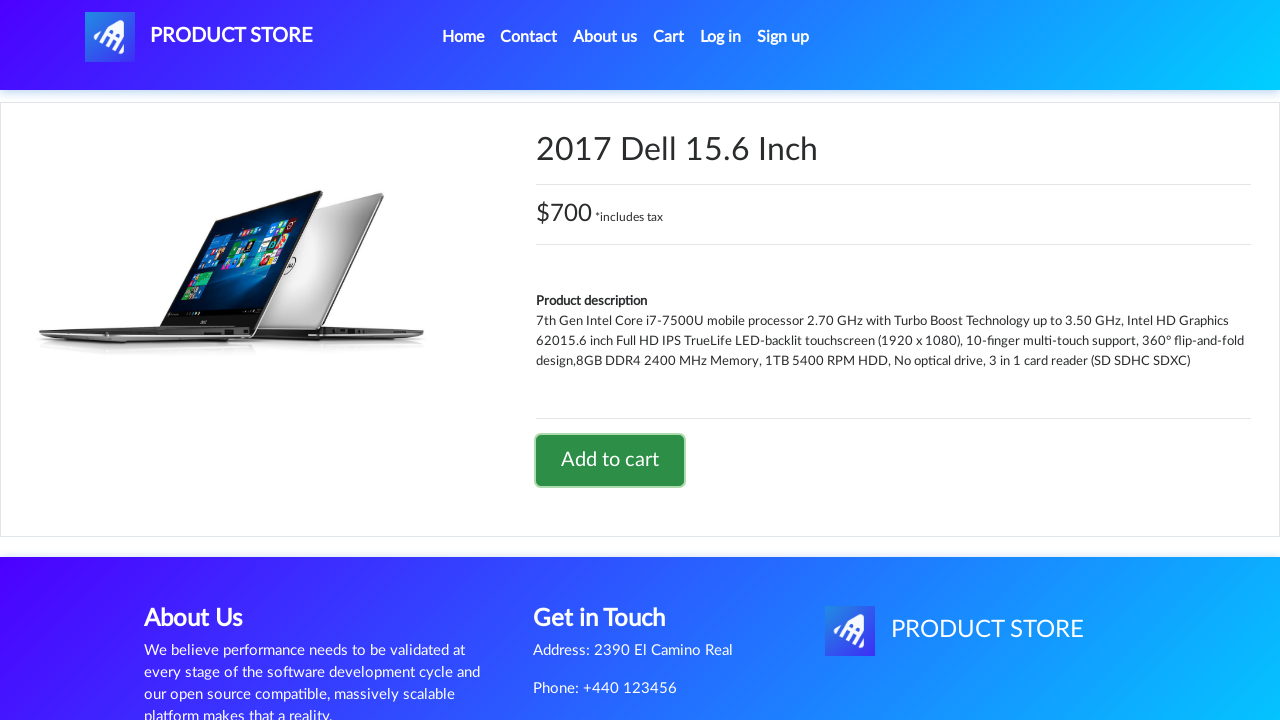

Waited for Dell add to cart alert confirmation
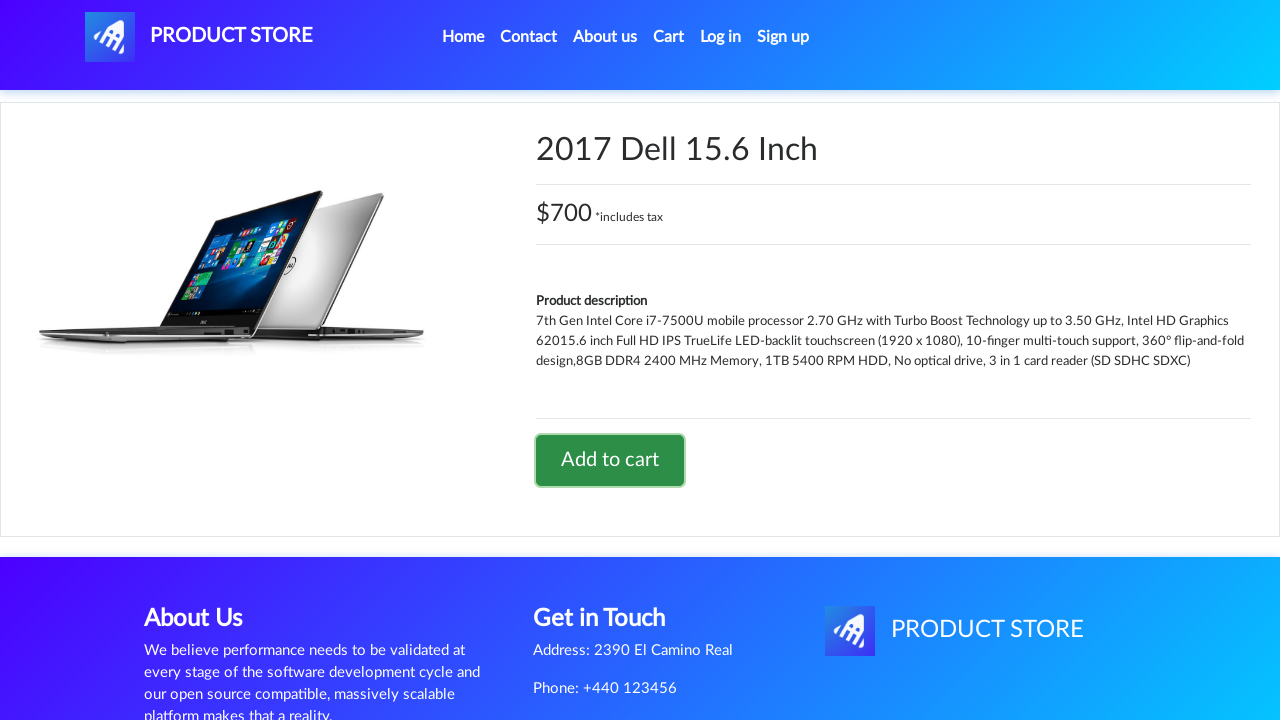

Clicked Home button to return to main page at (463, 37) on xpath=//*[@id='navbarExample']/ul/li[1]/a
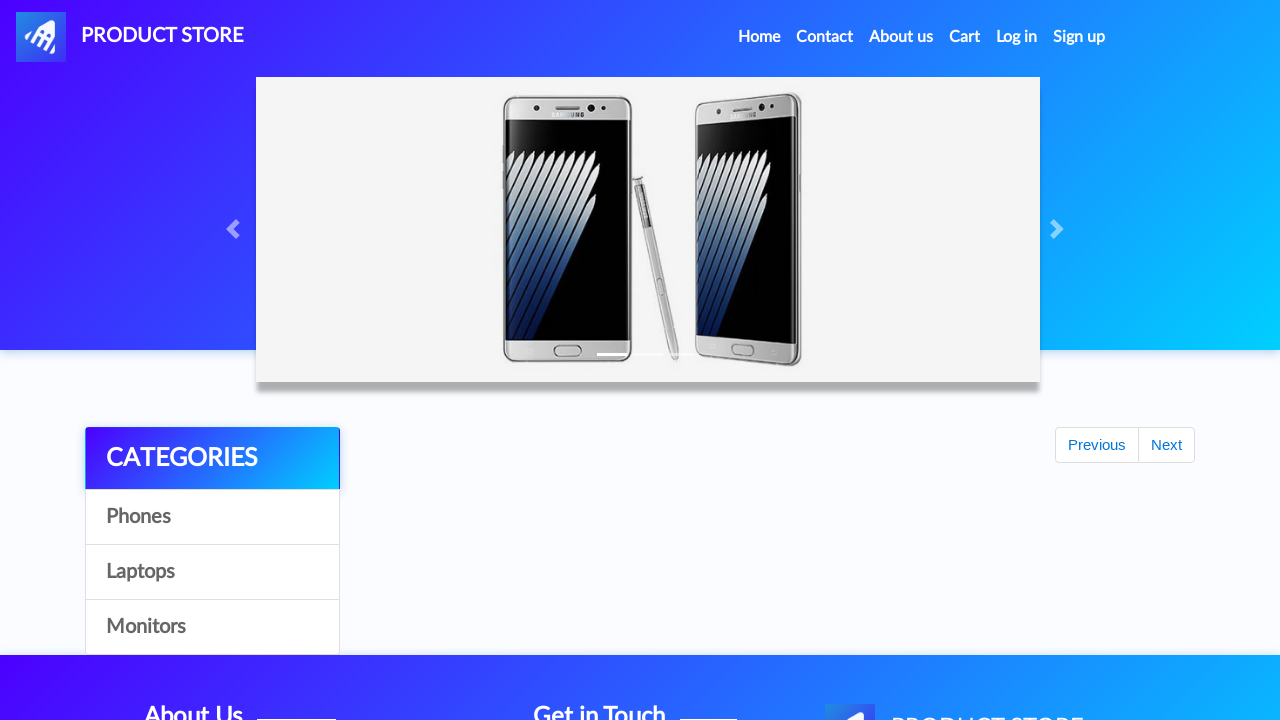

Waited for home page to load
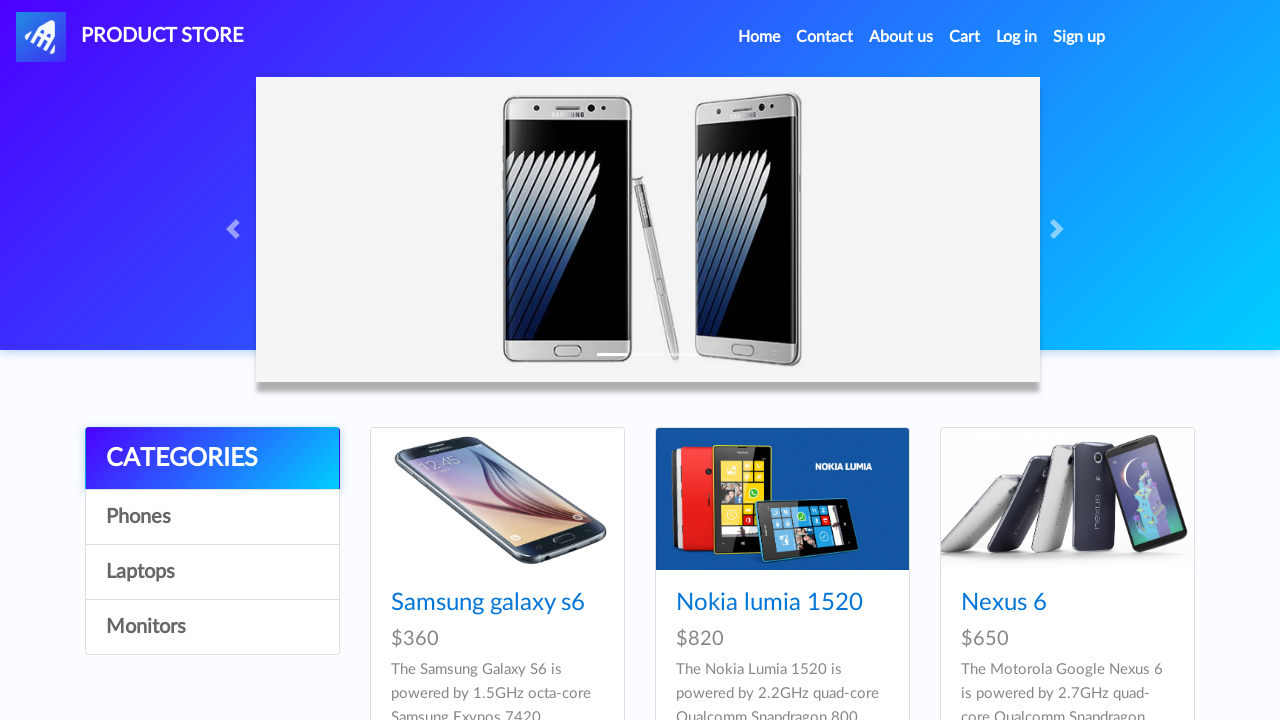

Clicked Cart link to view shopping cart at (965, 37) on xpath=//*[@id='cartur']
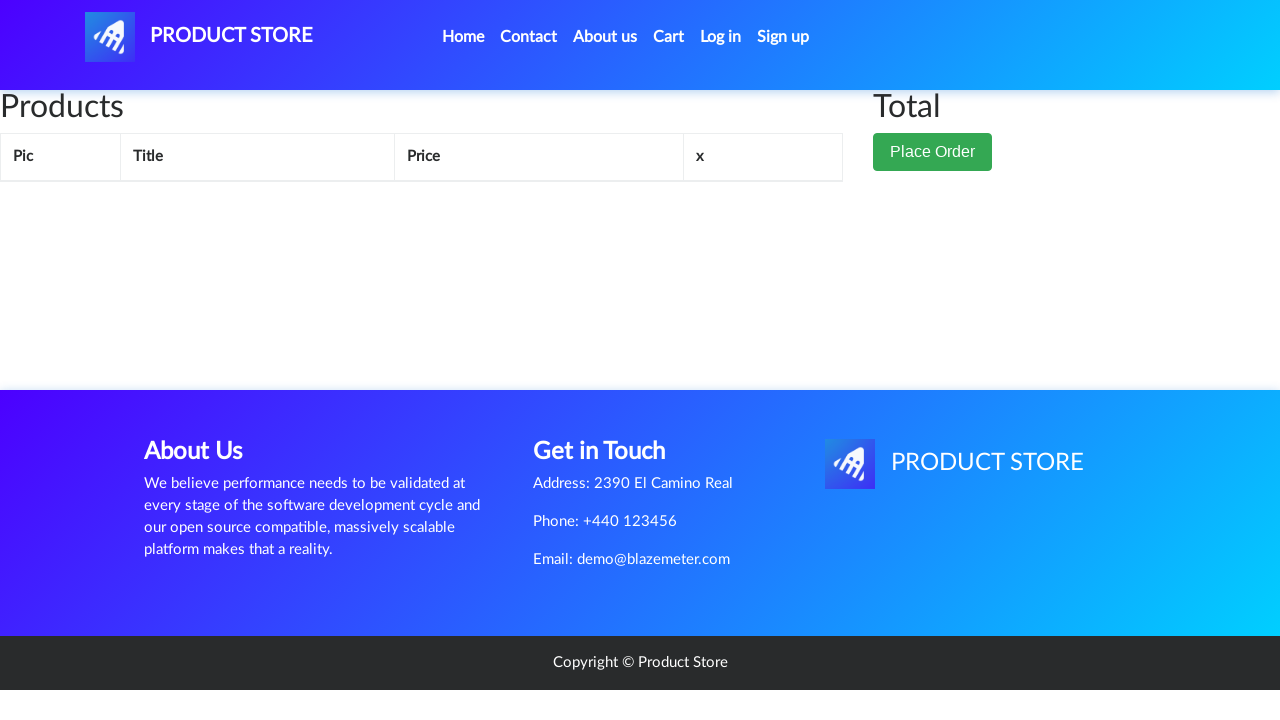

Waited for cart page to load
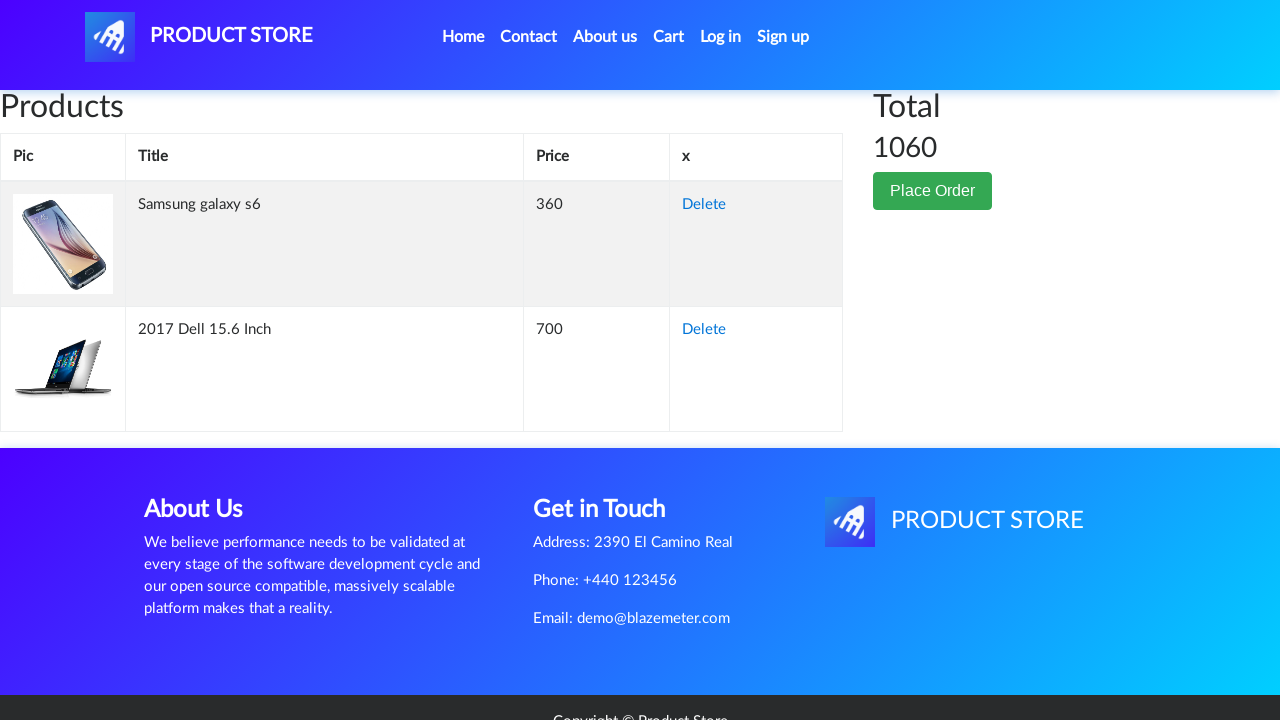

Clicked Delete button to remove Dell laptop from cart at (704, 330) on xpath=//*[@id='tbodyid']/tr[2]/td[4]/a
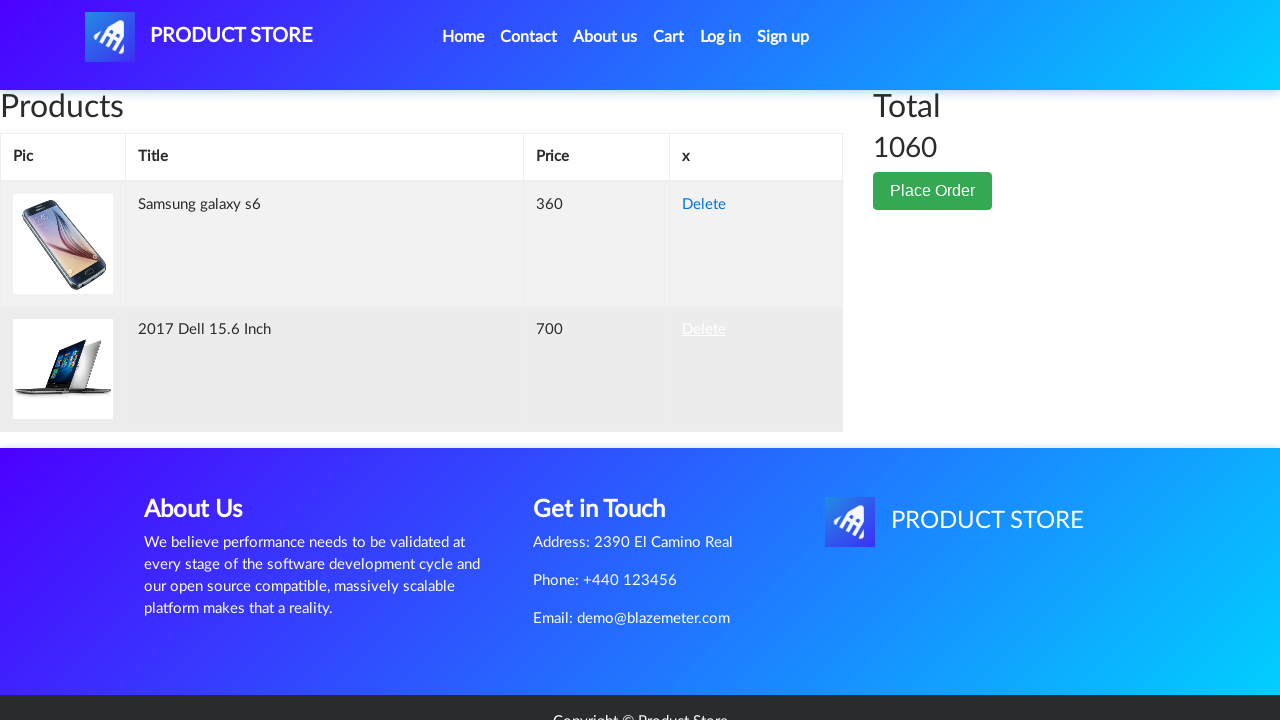

Waited for Dell to be removed from cart
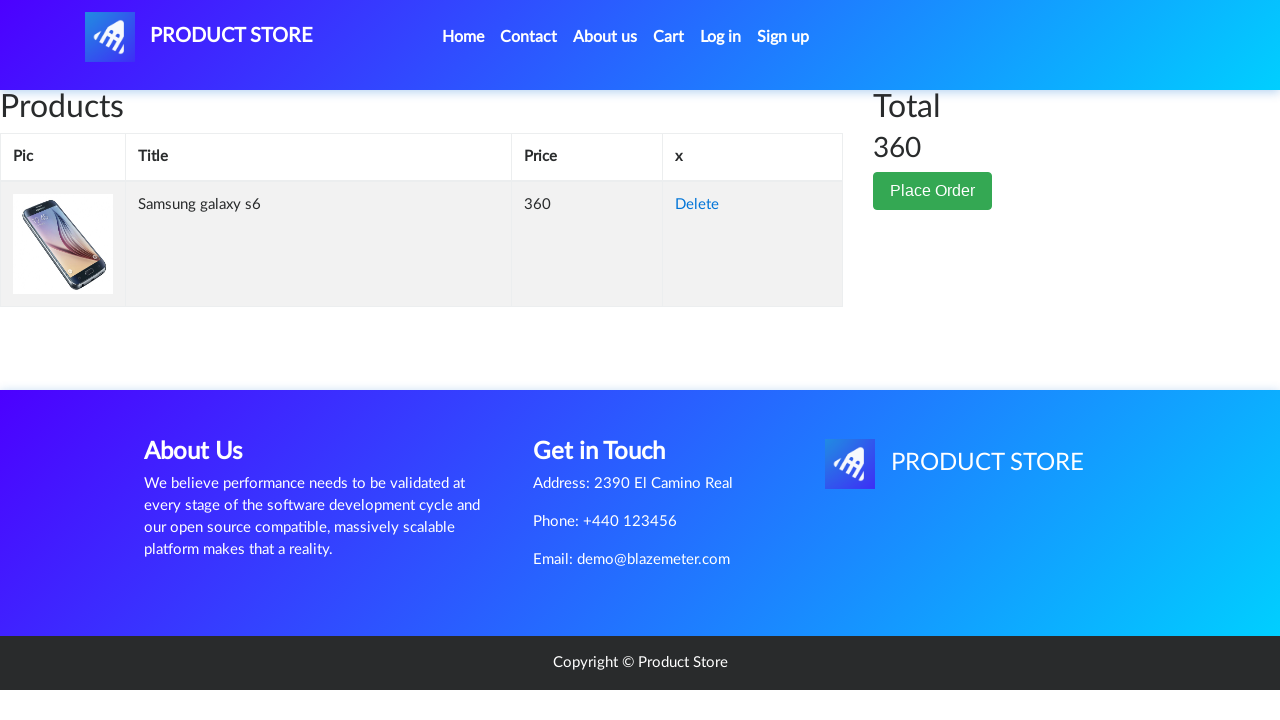

Clicked Place Order button at (933, 191) on xpath=//*[@id='page-wrapper']/div/div[2]/button
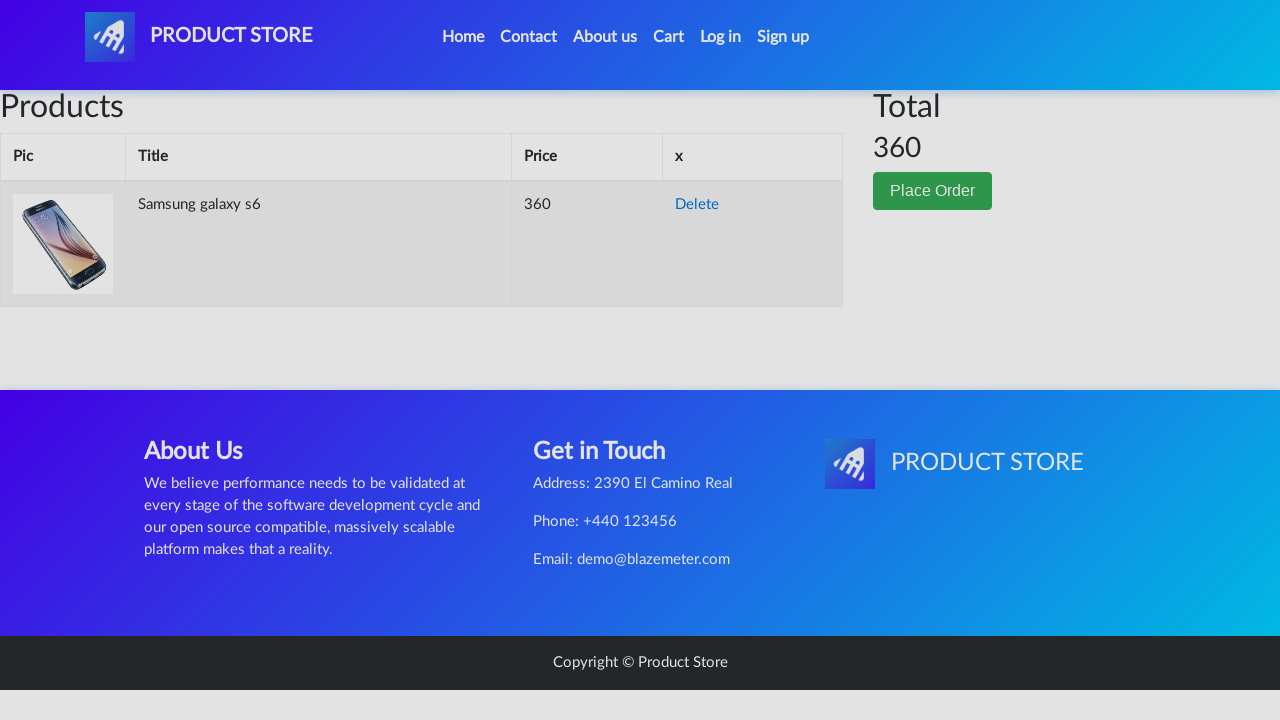

Waited for order form to appear
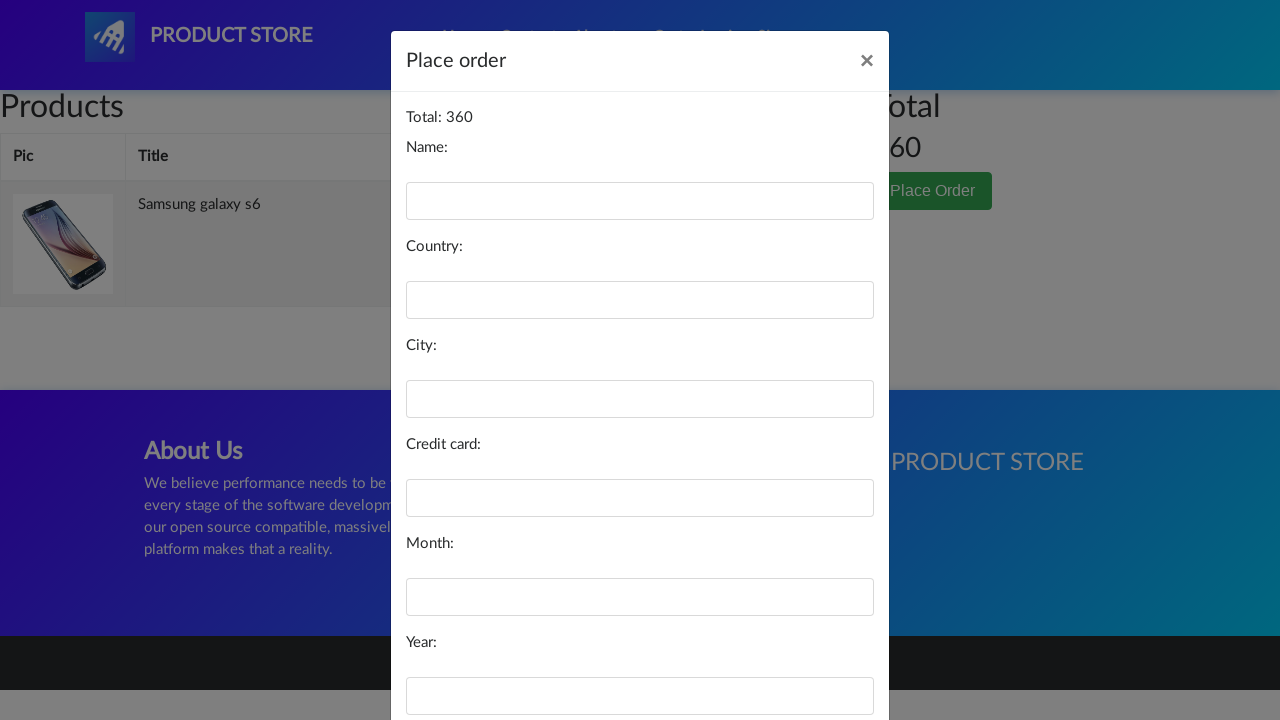

Filled name field with 'Edin Dzeko' on //*[@id='name']
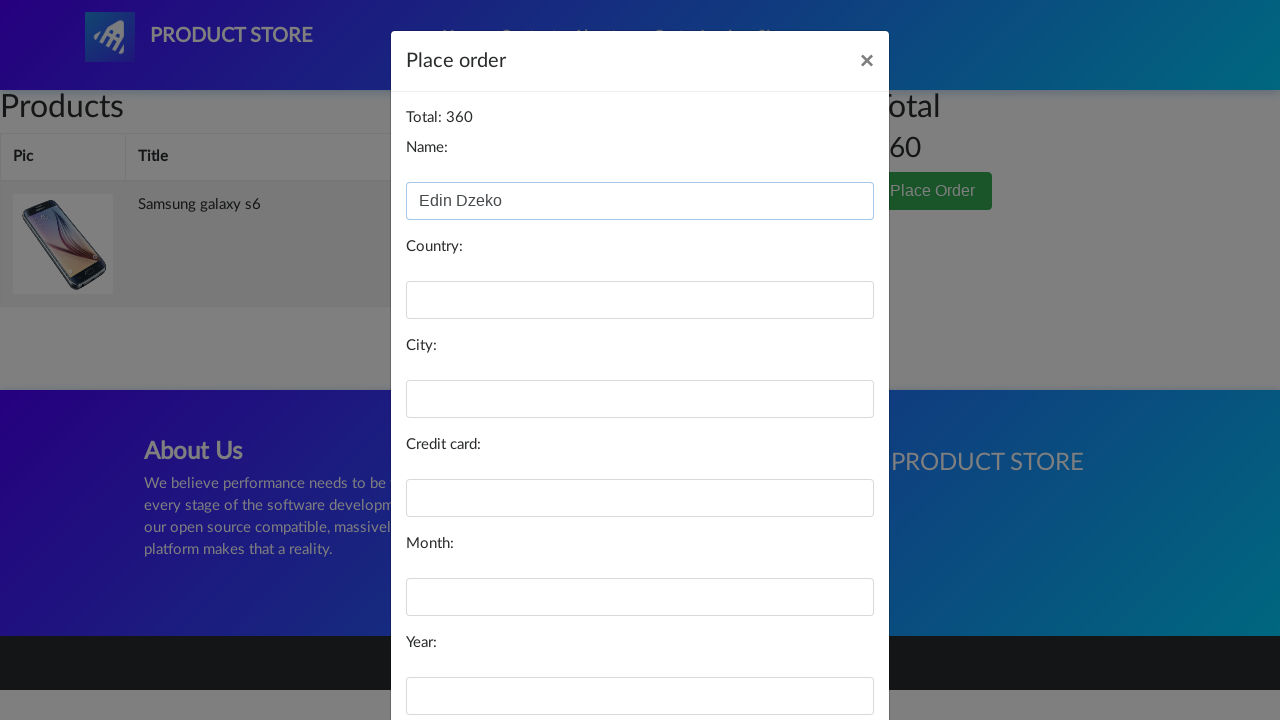

Waited after entering name
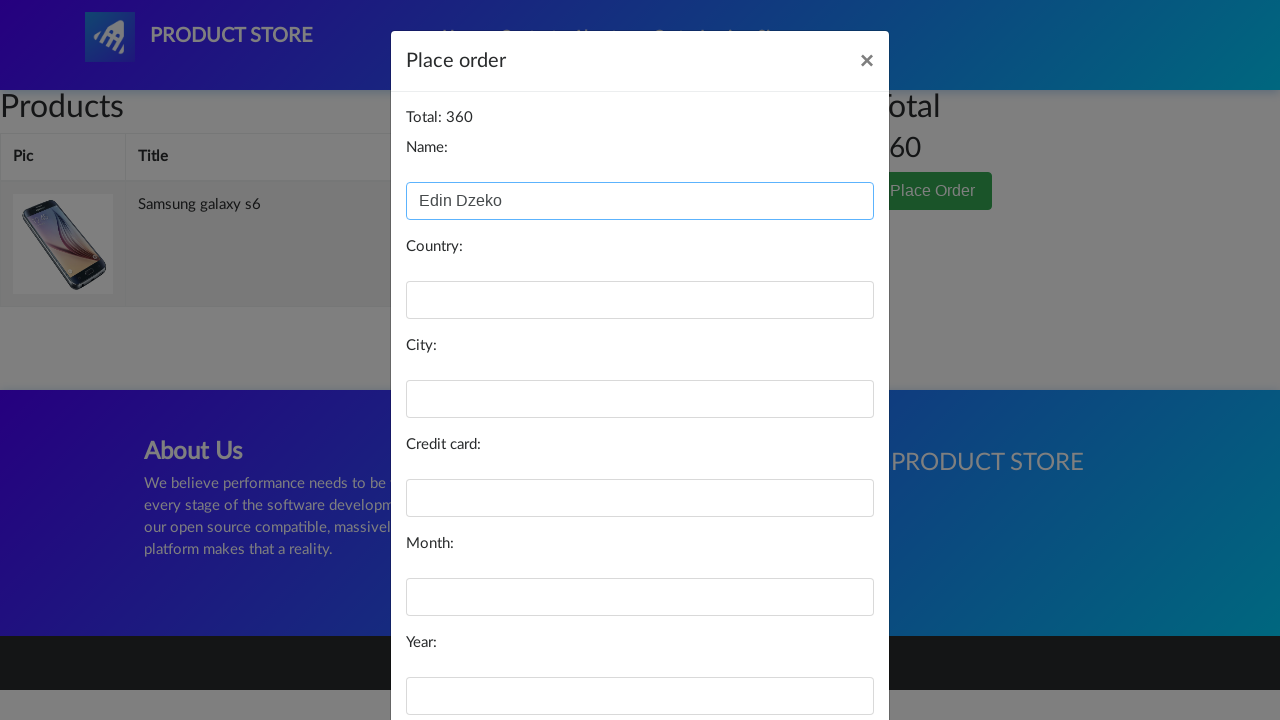

Filled country field with 'Italy' on //*[@id='country']
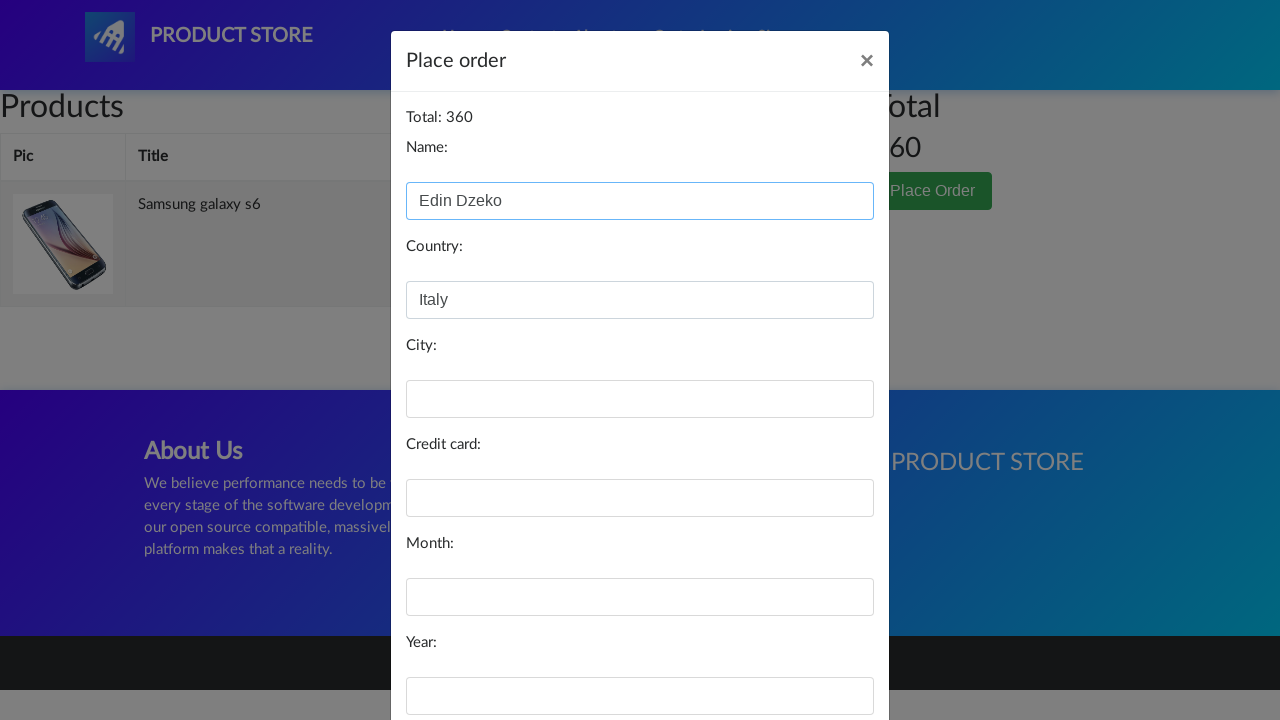

Waited after entering country
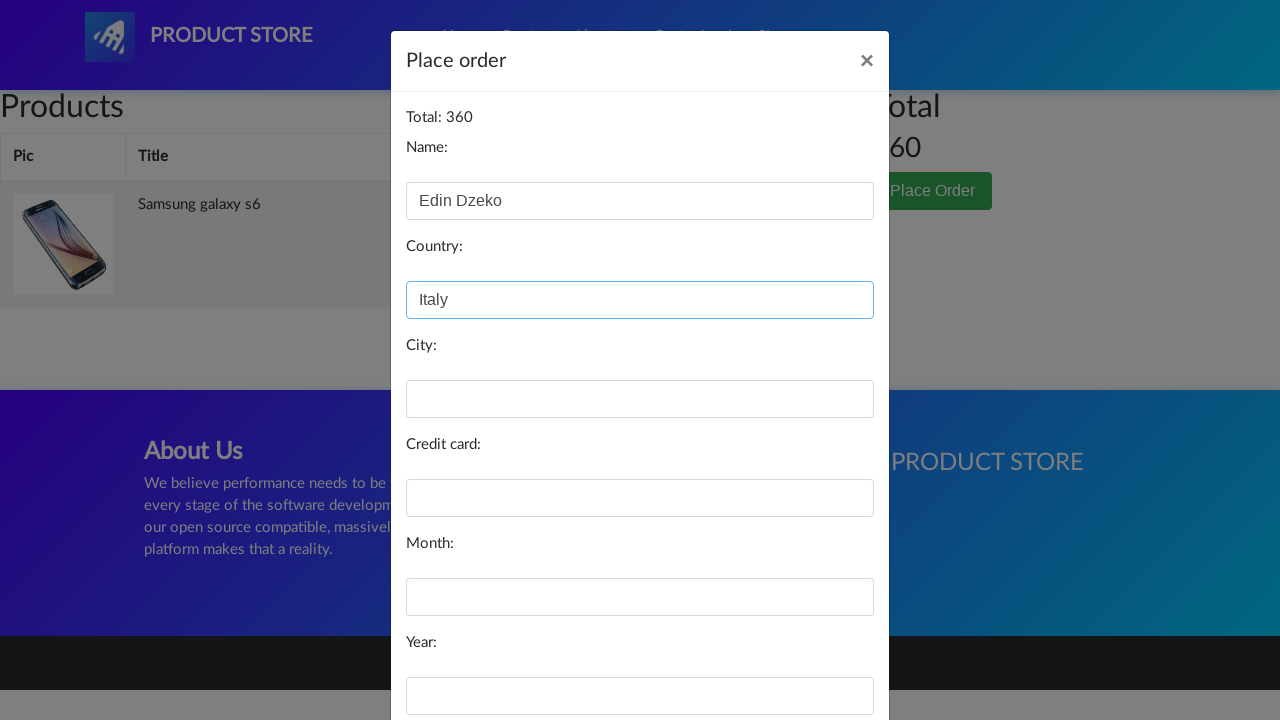

Filled city field with 'Milano' on //*[@id='city']
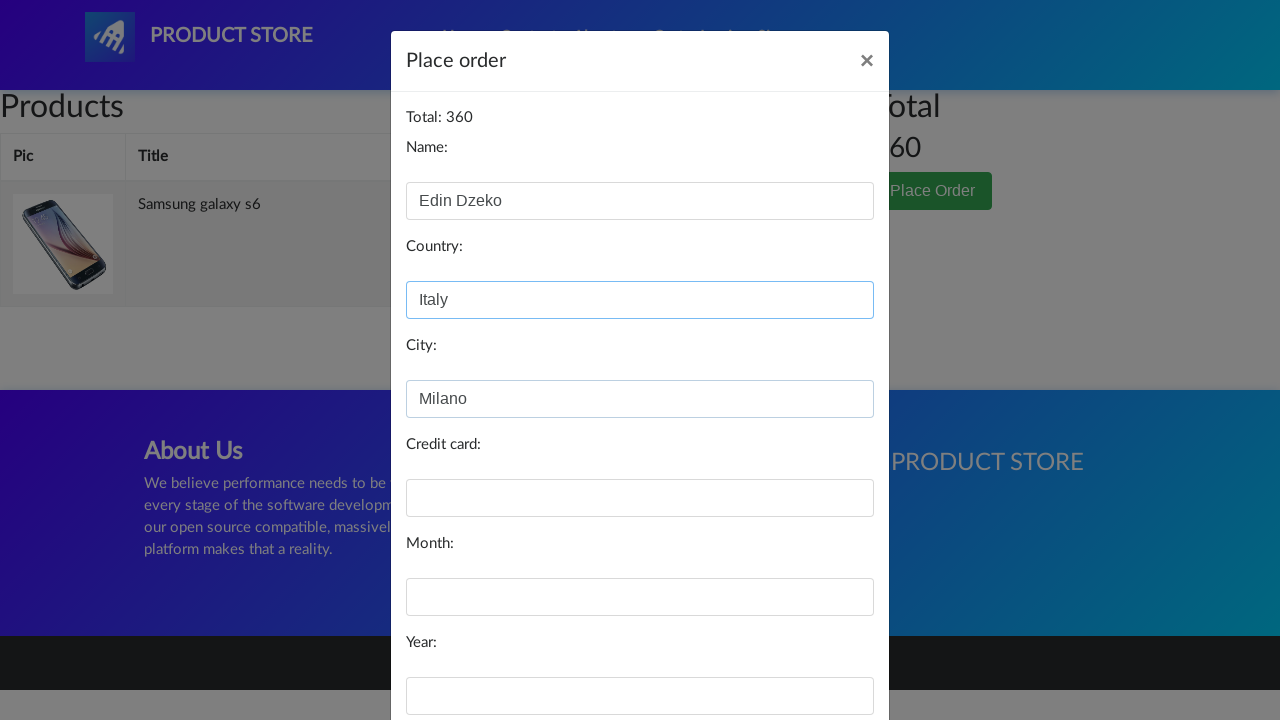

Waited after entering city
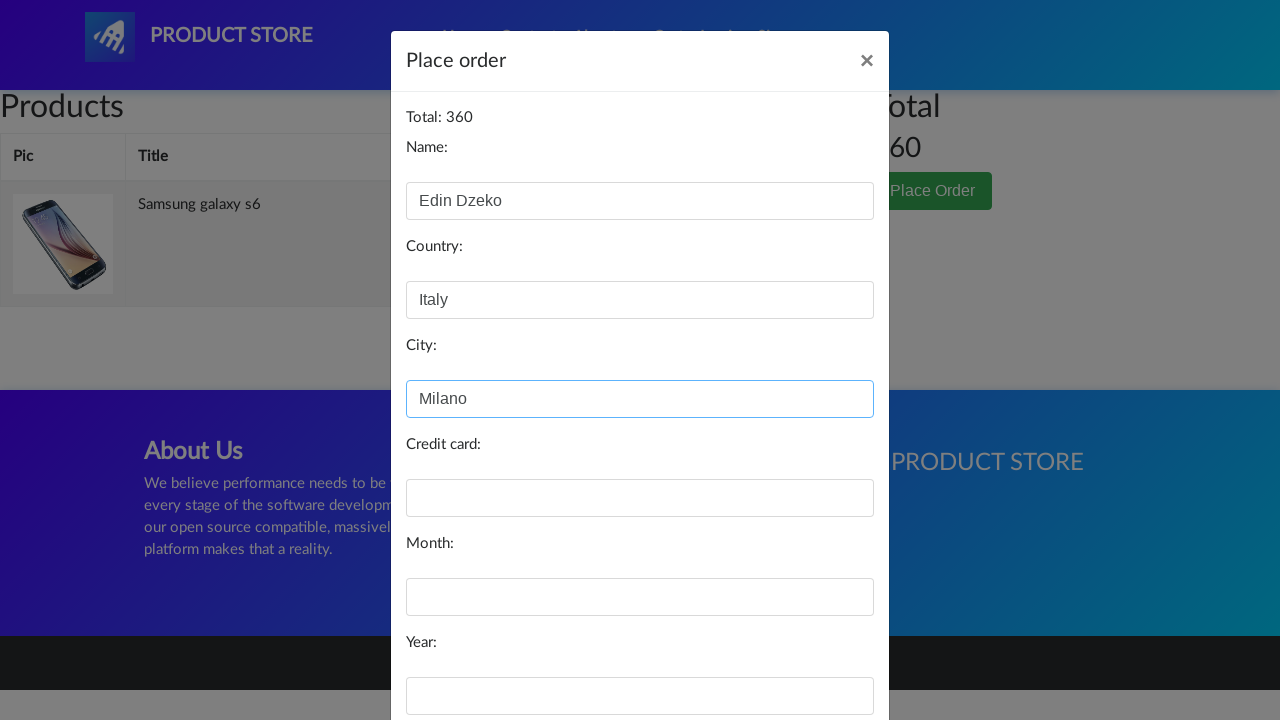

Filled card number field with '87654321' on //*[@id='card']
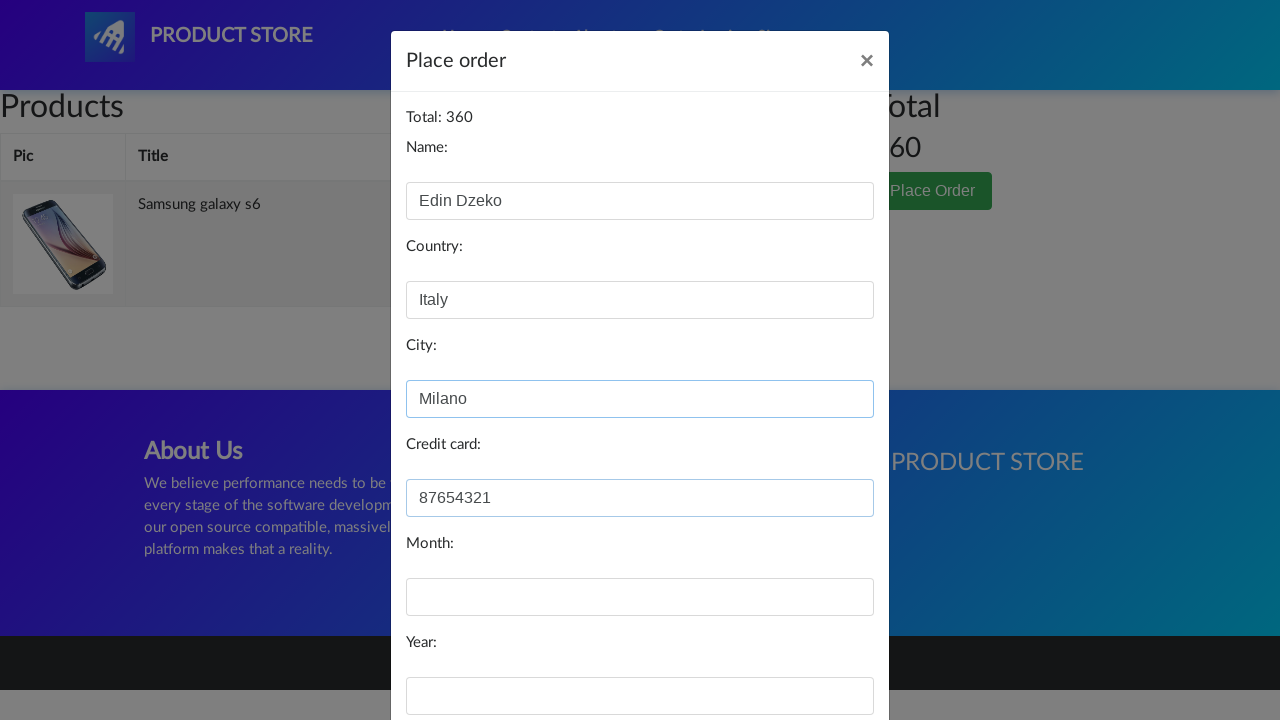

Waited after entering card number
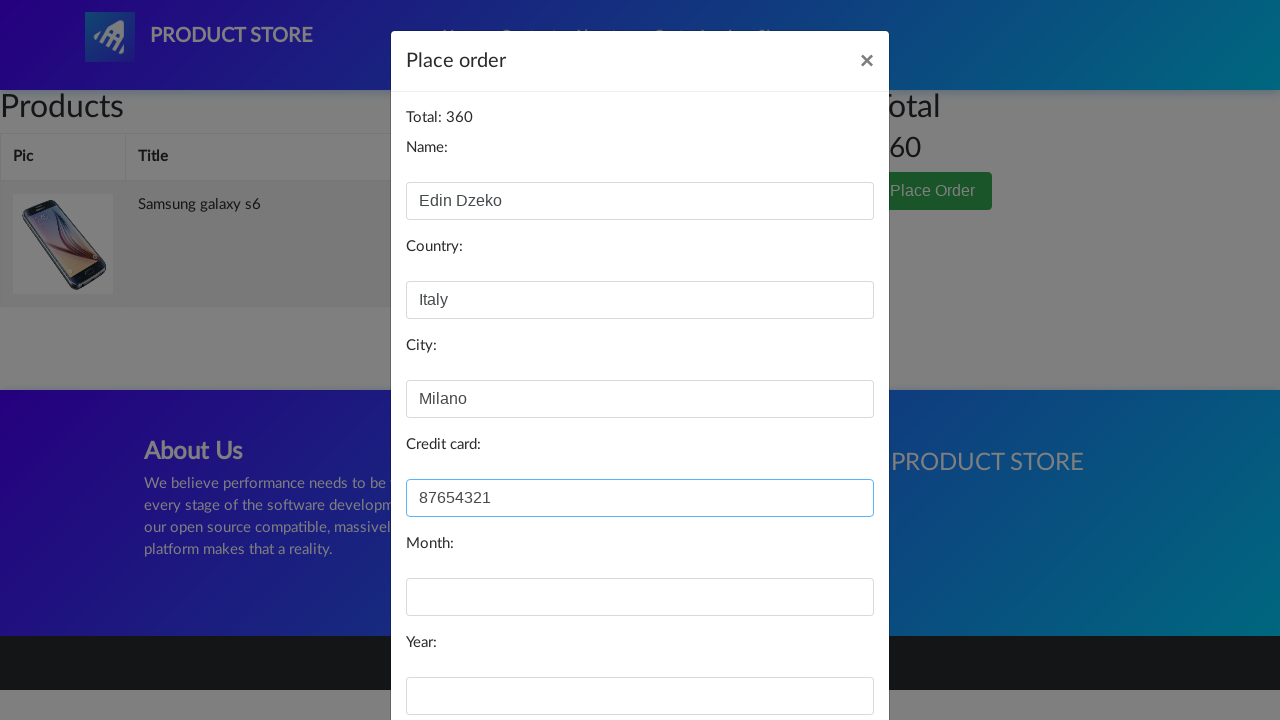

Filled month field with '08' on //*[@id='month']
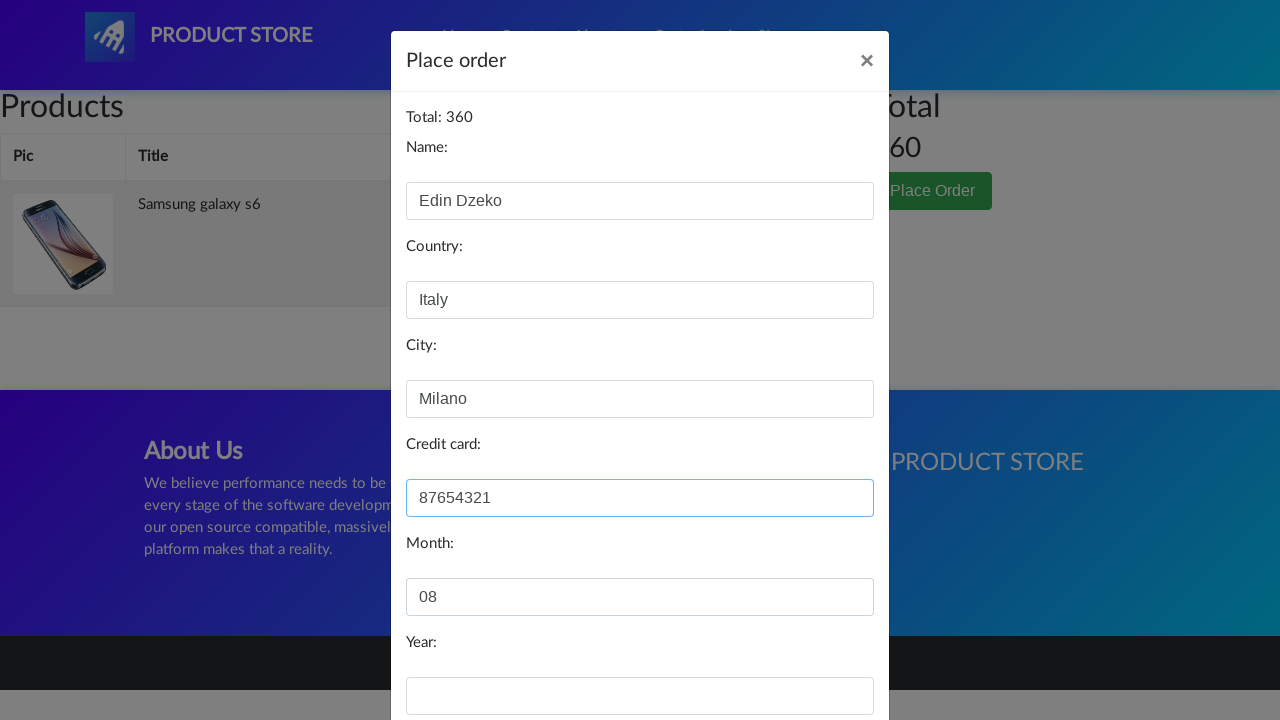

Waited after entering month
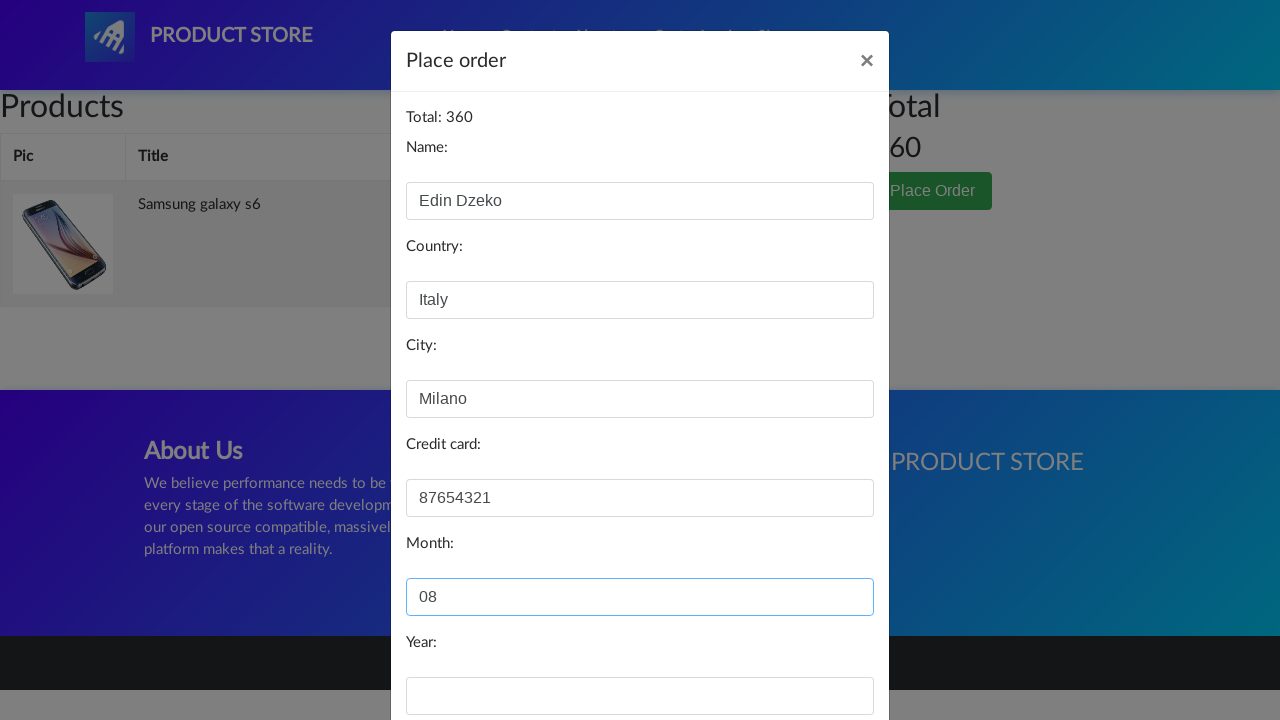

Filled year field with '2024' on //*[@id='year']
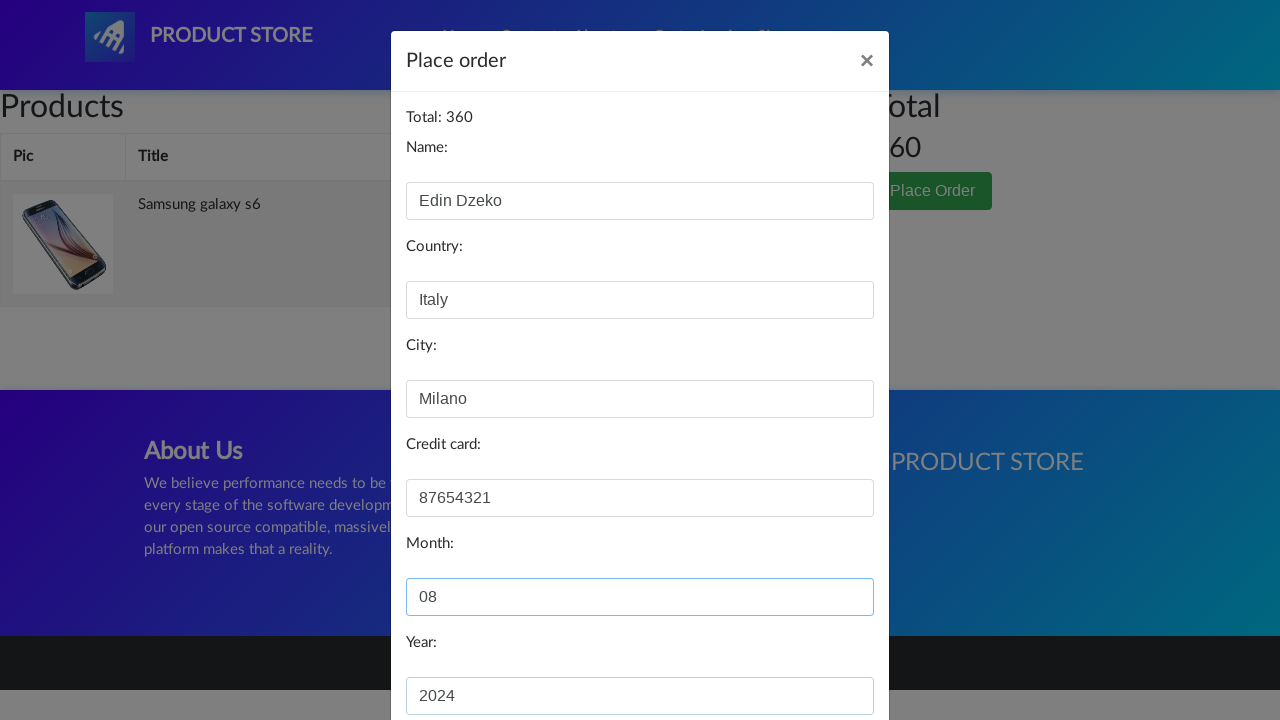

Waited after entering year
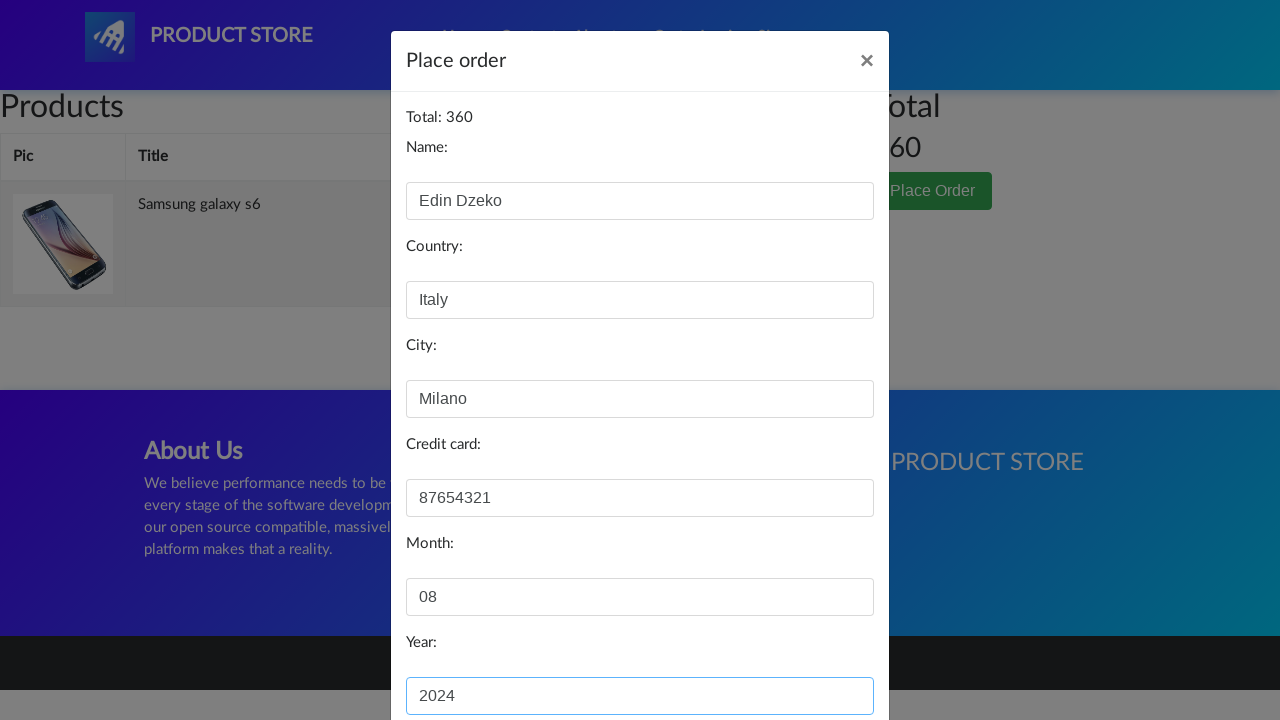

Clicked Purchase button to complete order at (823, 655) on xpath=//*[@id='orderModal']/div/div/div[3]/button[2]
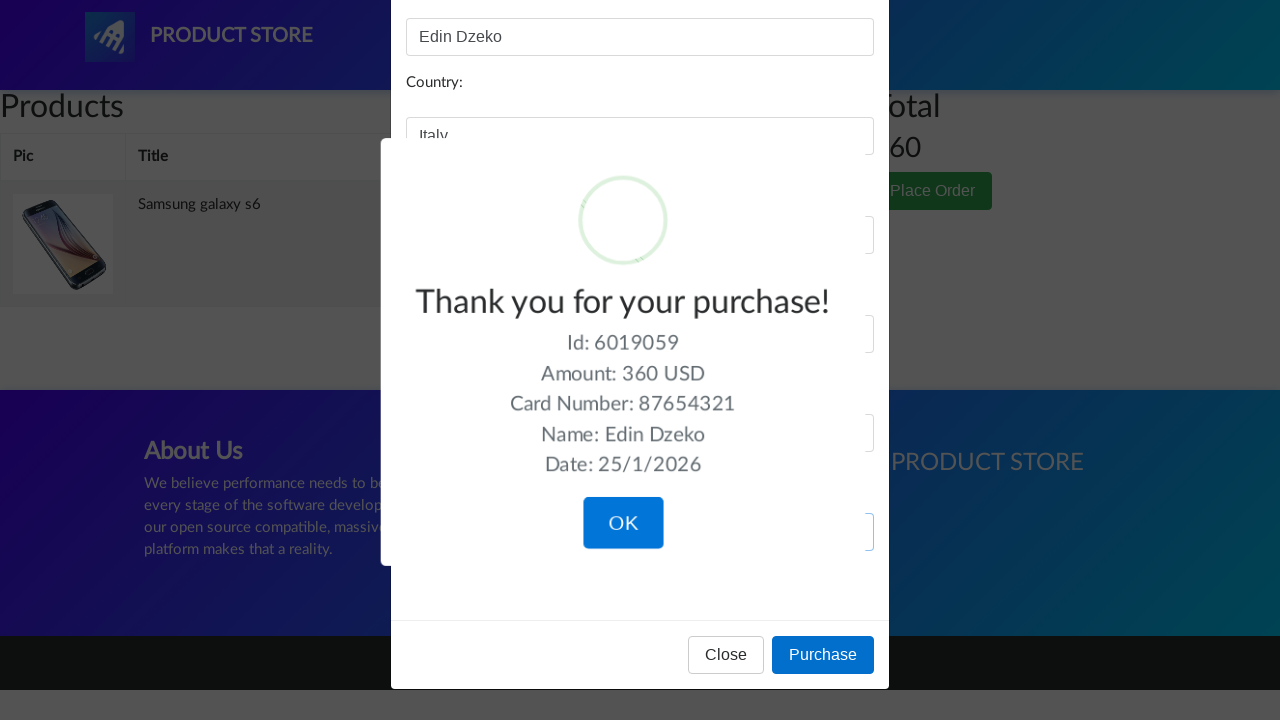

Waited for purchase confirmation
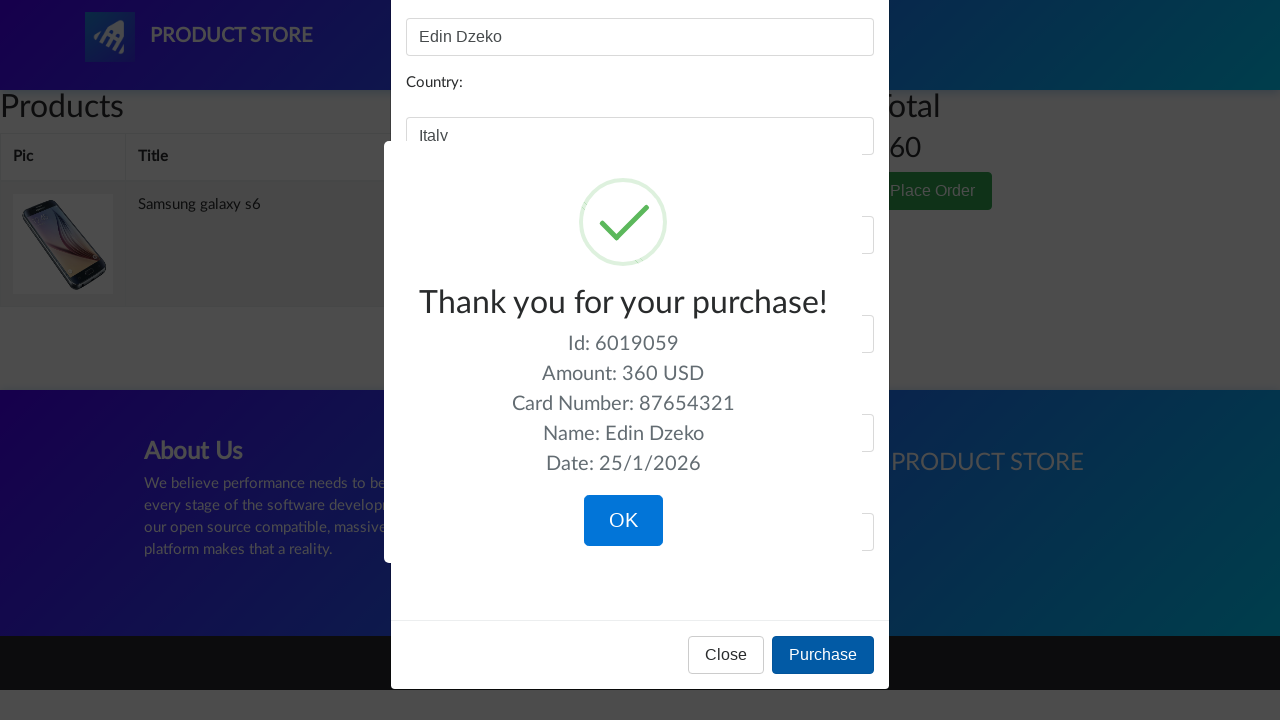

Clicked final confirmation button to complete purchase at (623, 521) on xpath=//html/body/div[10]/div[7]/div/button
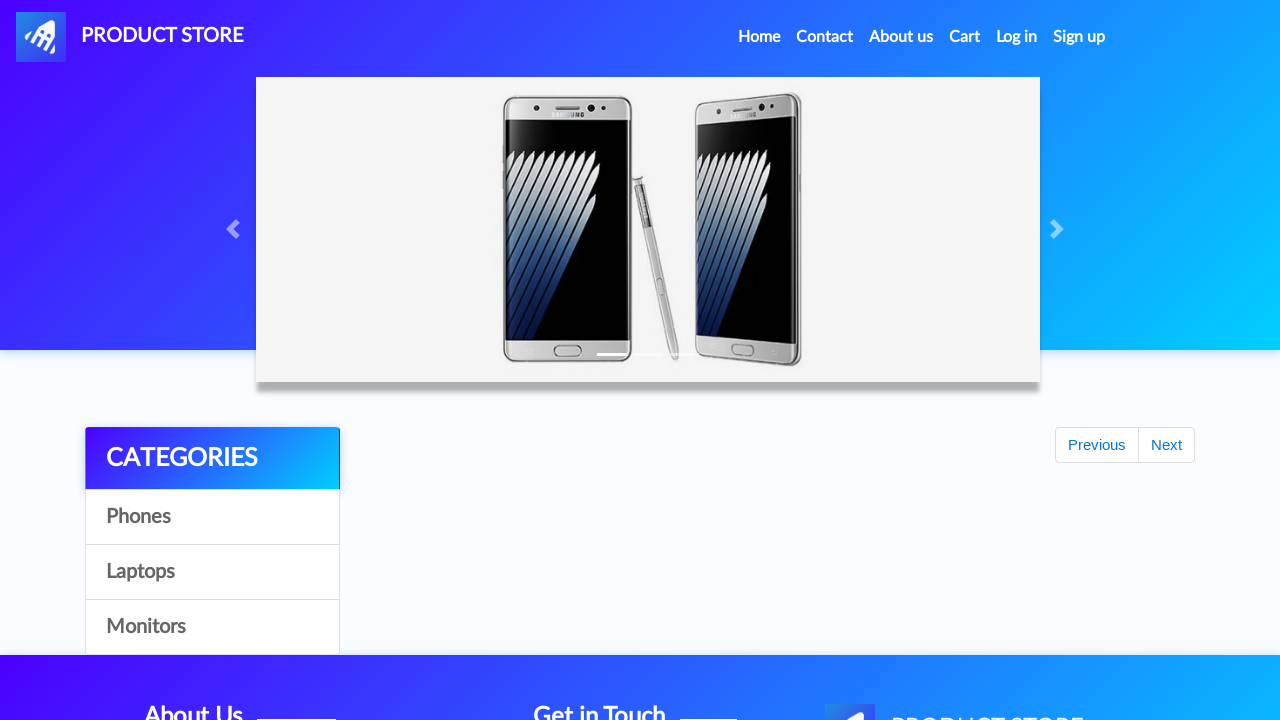

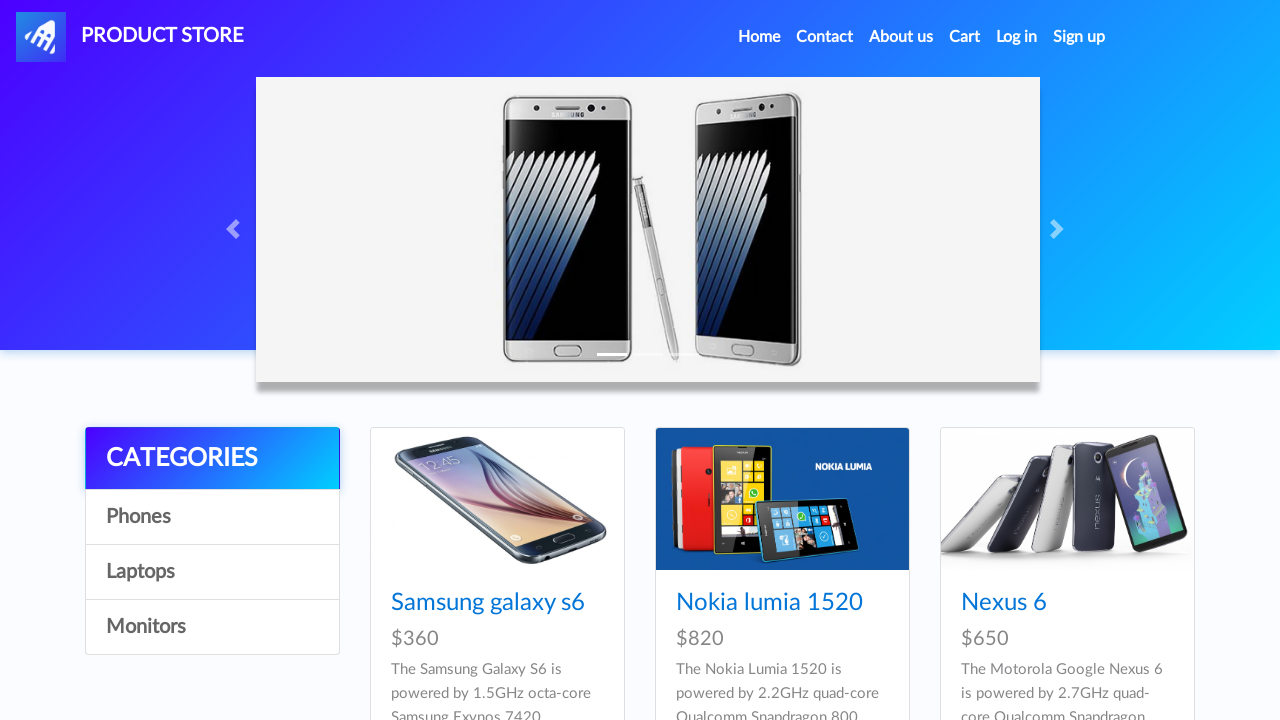